Automates filling out a Panda Express customer survey by entering a survey code, then systematically clicking through each page selecting the first radio button option for each question.

Starting URL: https://www.pandaguestexperience.com/

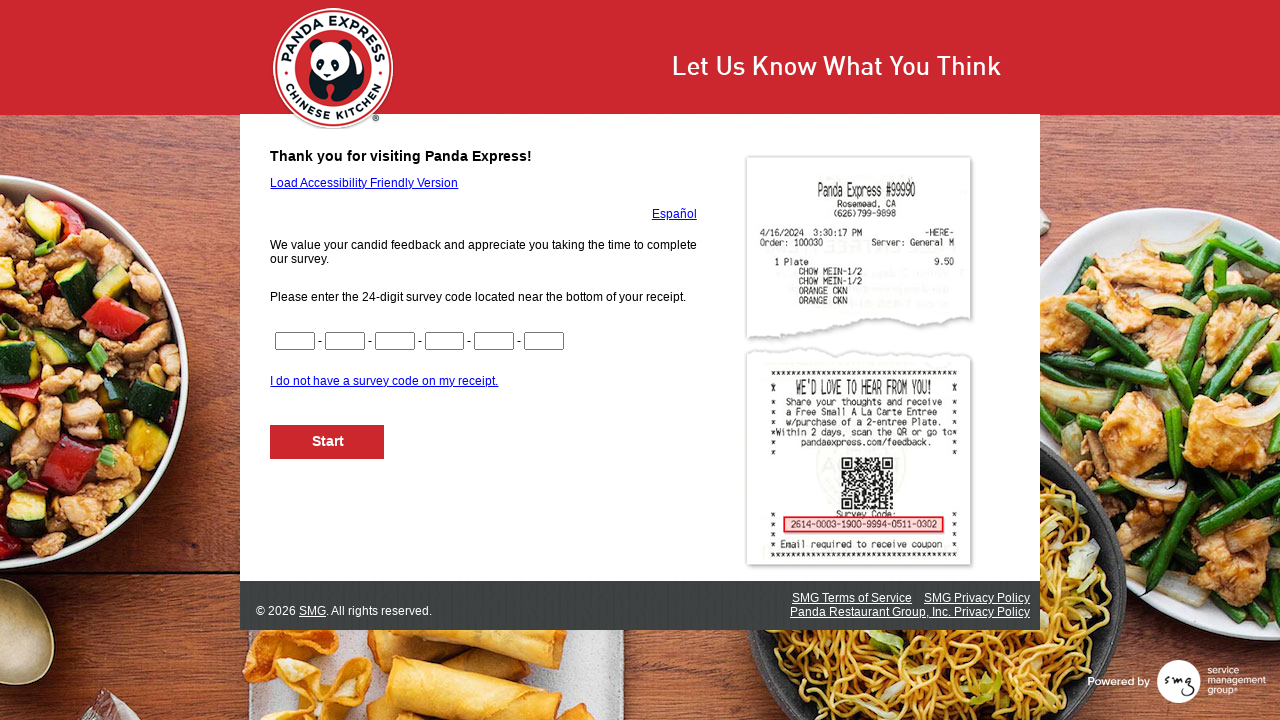

Filled first code segment (CN1) with '1234' on input[name='CN1']
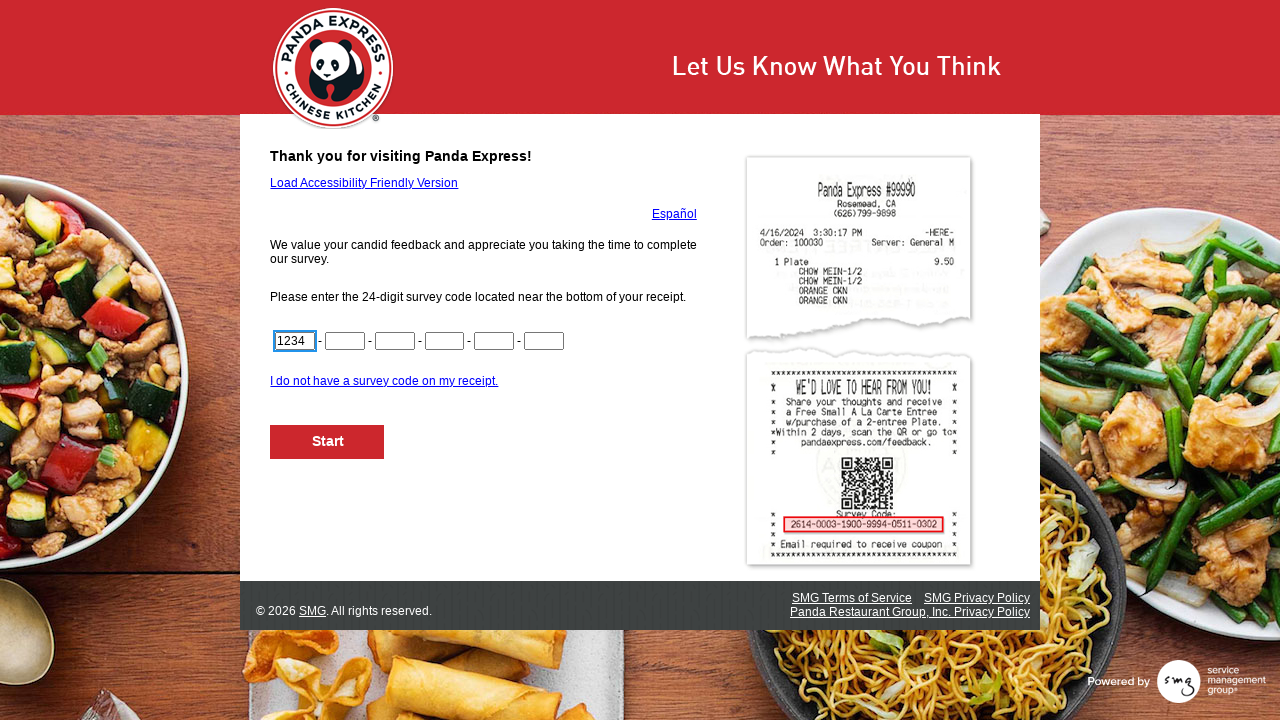

Filled second code segment (CN2) with '5678' on input[name='CN2']
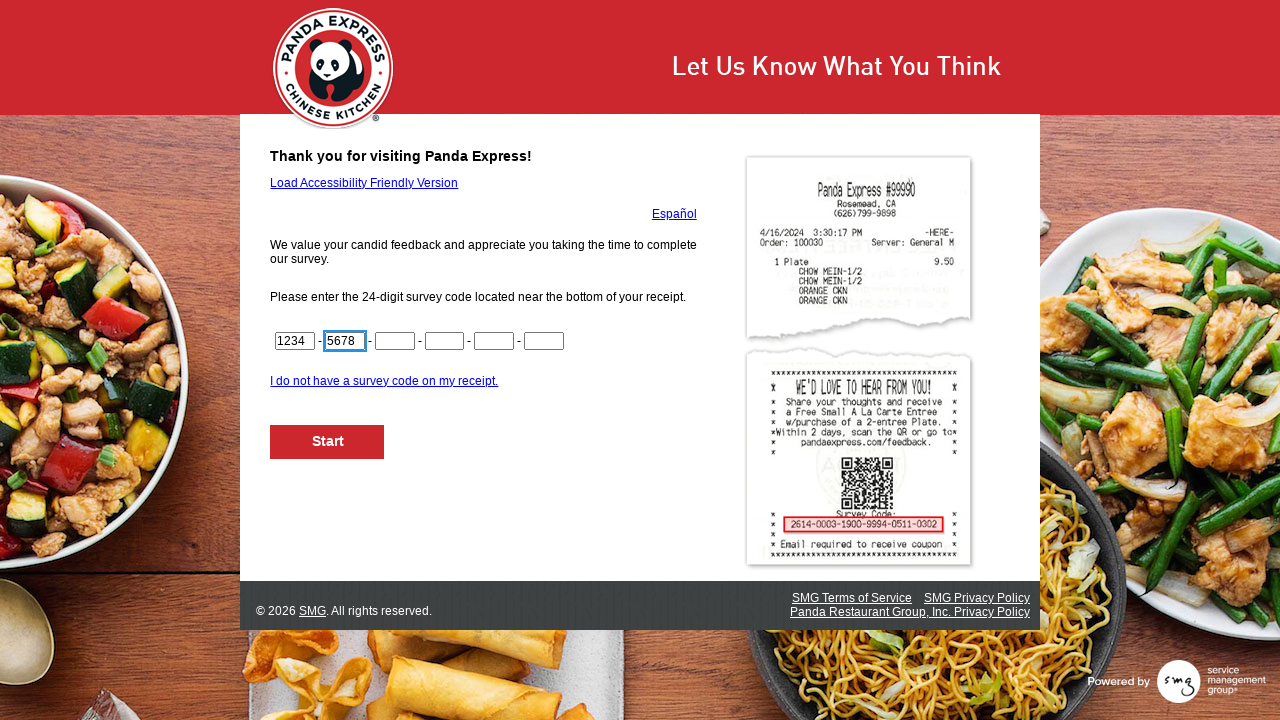

Filled third code segment (CN3) with '9012' on input[name='CN3']
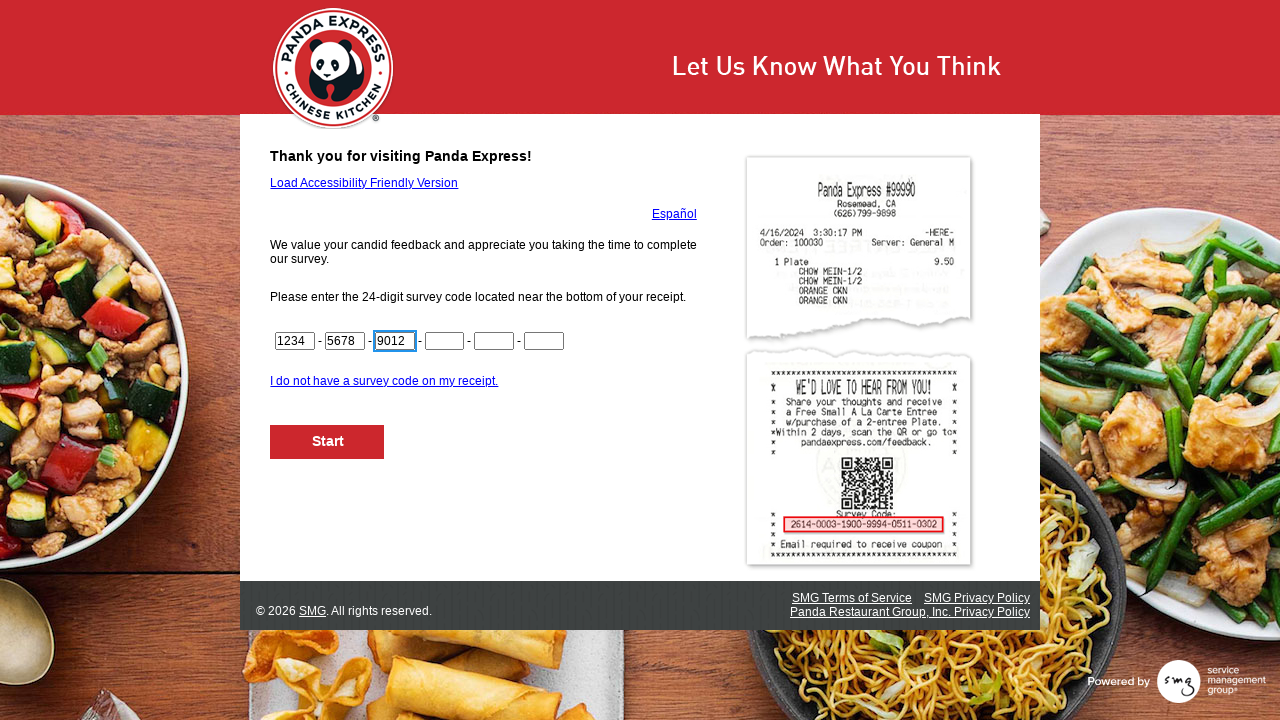

Filled fourth code segment (CN4) with '3456' on input[name='CN4']
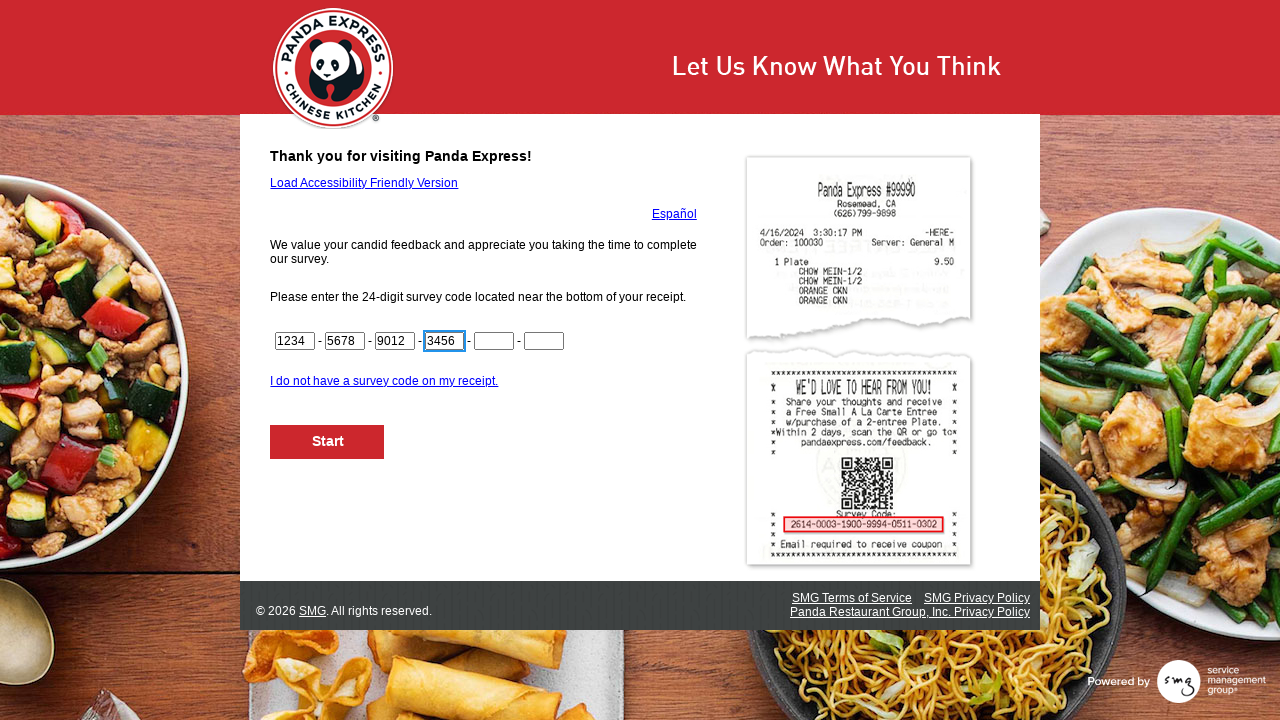

Filled fifth code segment (CN5) with '7890' on input[name='CN5']
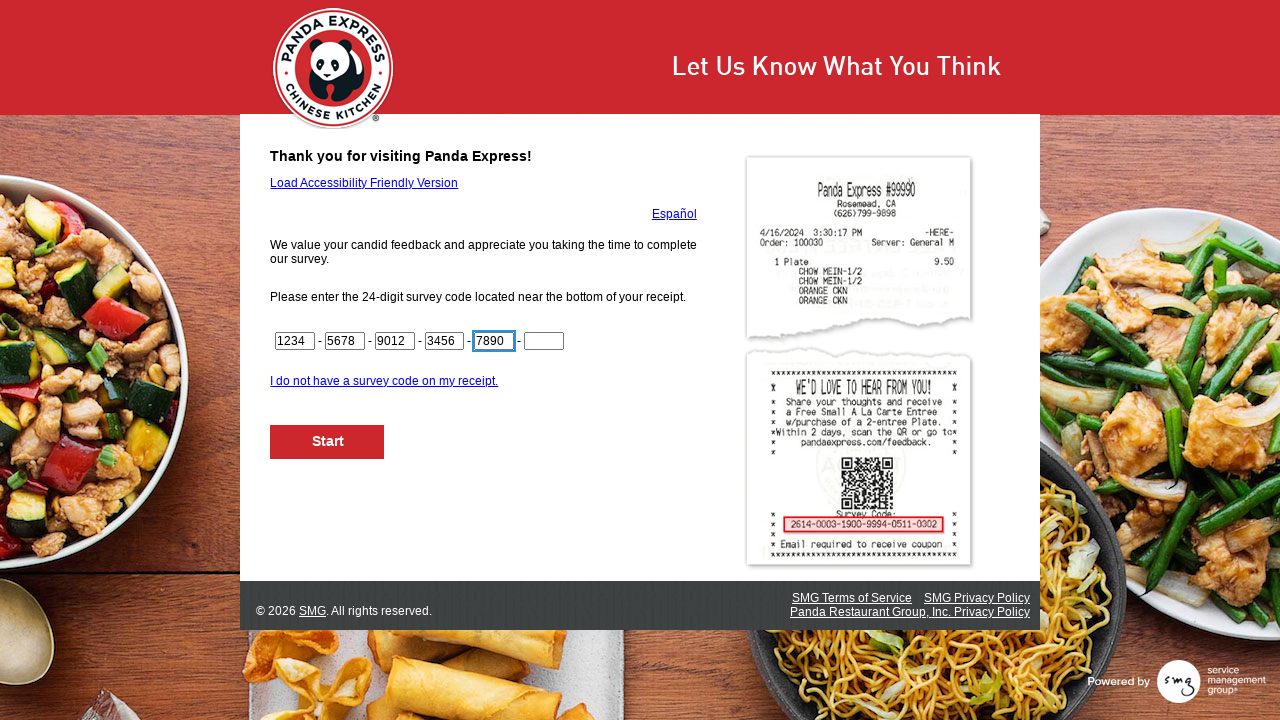

Filled final code segment (CN6) with '42' on input[name='CN6']
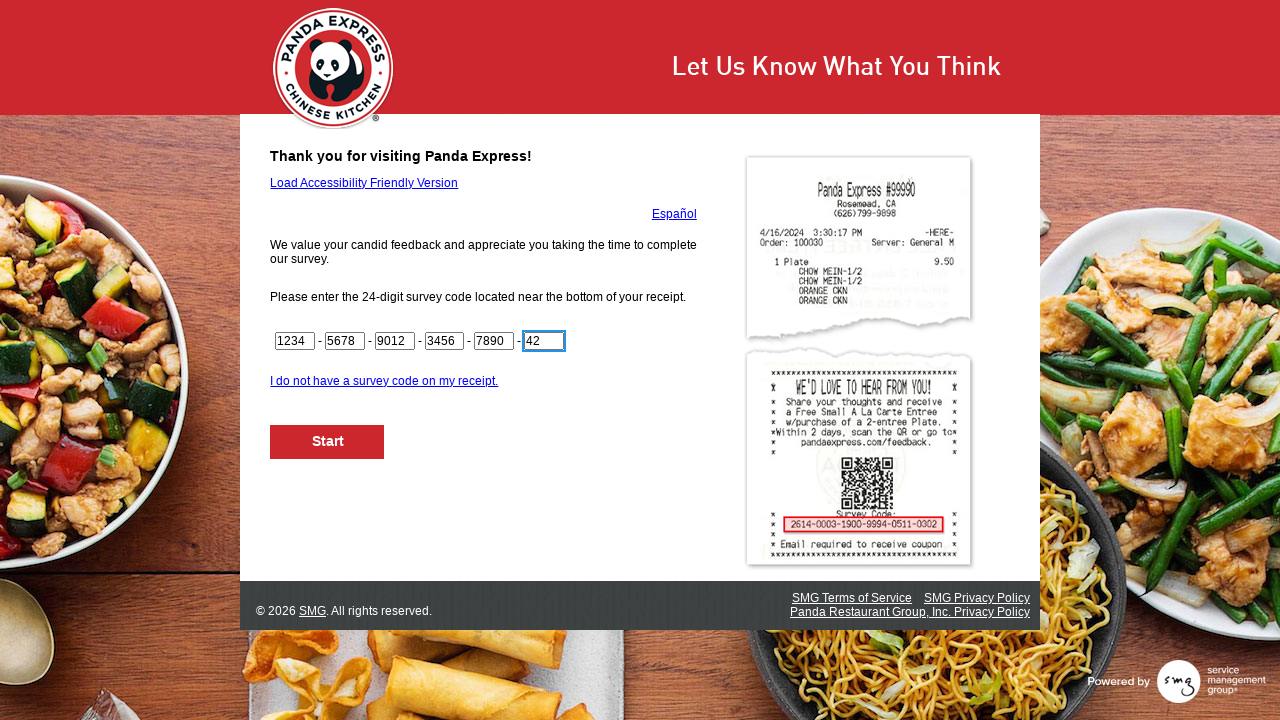

Clicked Next button to submit survey code at (328, 442) on #NextButton
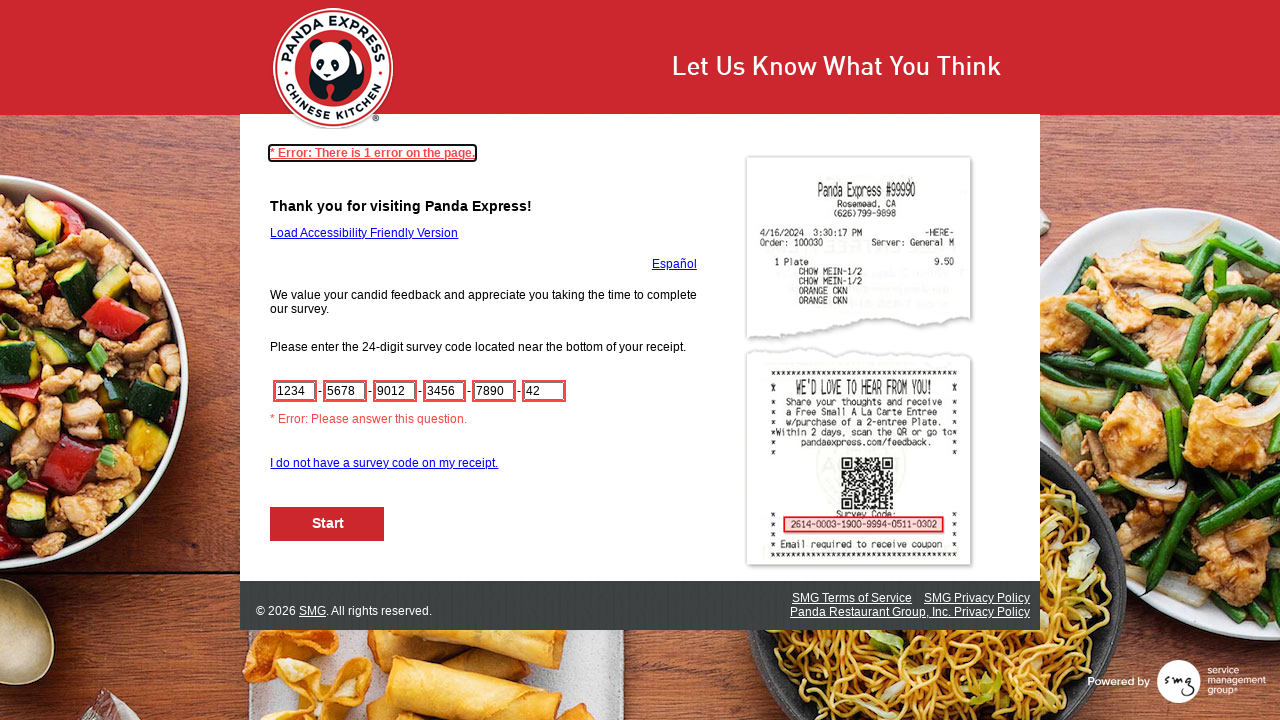

Clicked Next button to proceed to next survey page at (328, 524) on #NextButton >> nth=0
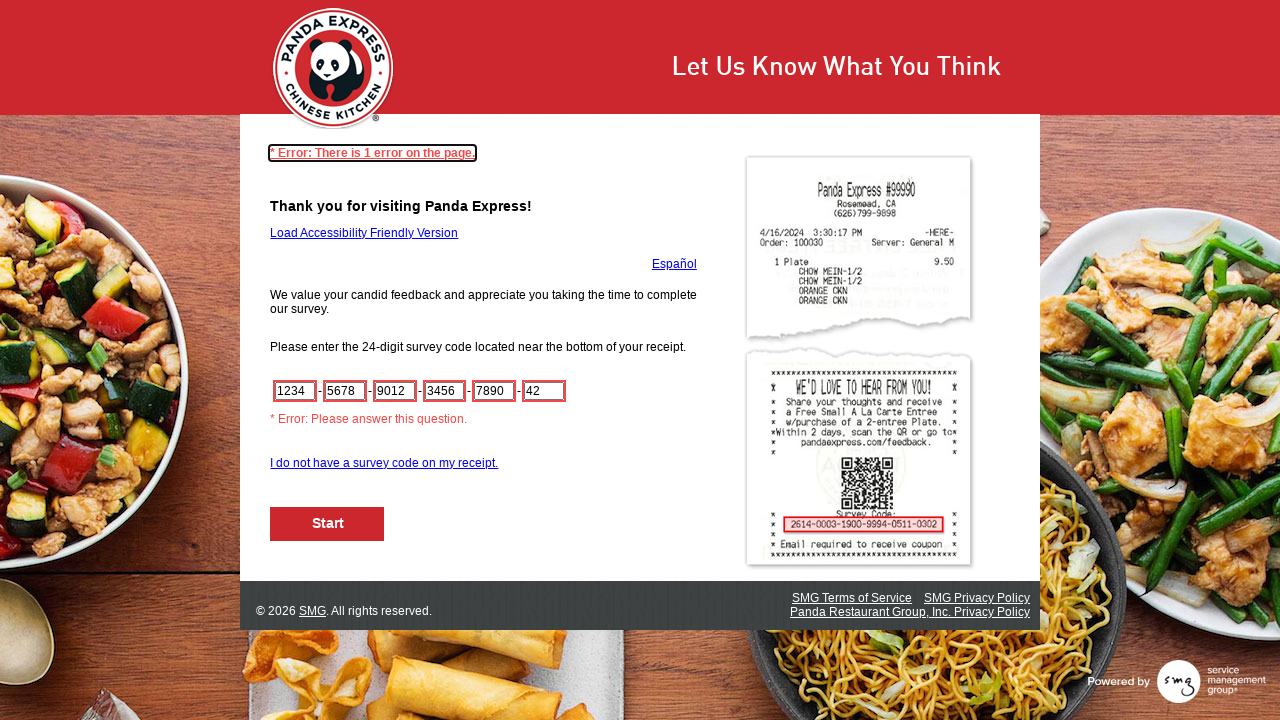

Waited for page to load (networkidle)
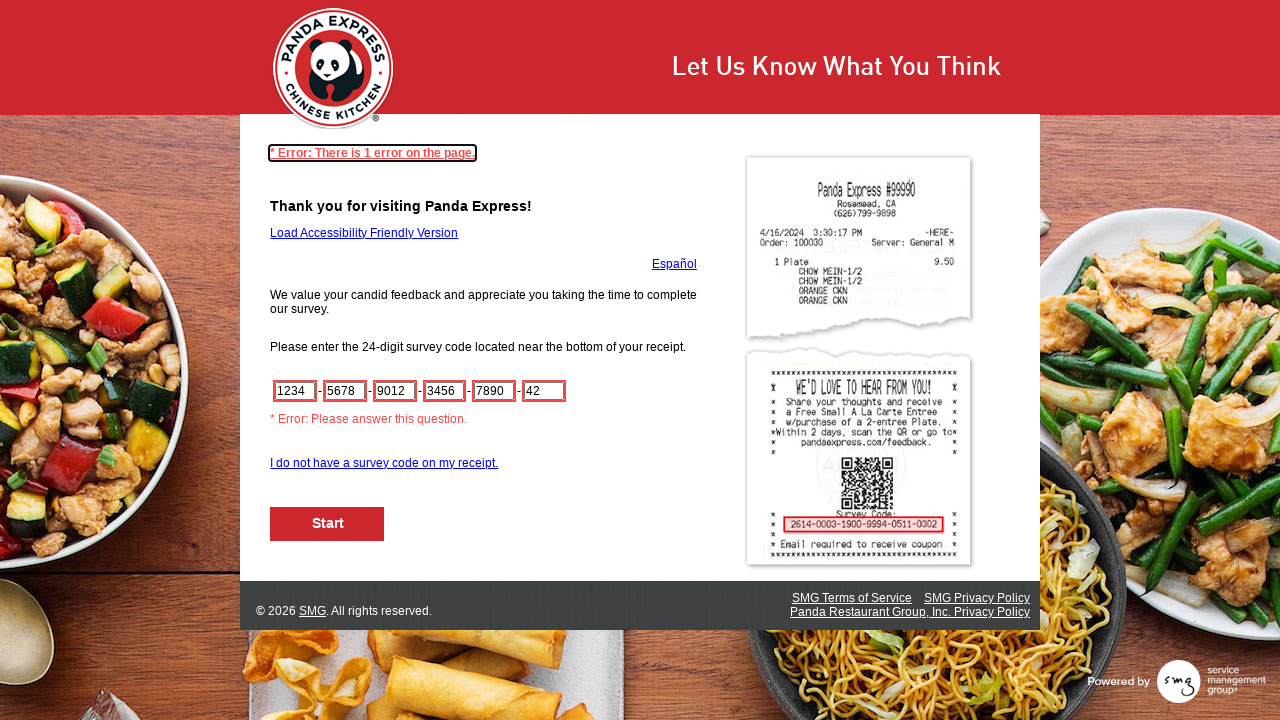

Clicked Next button to proceed to next survey page at (328, 524) on #NextButton >> nth=0
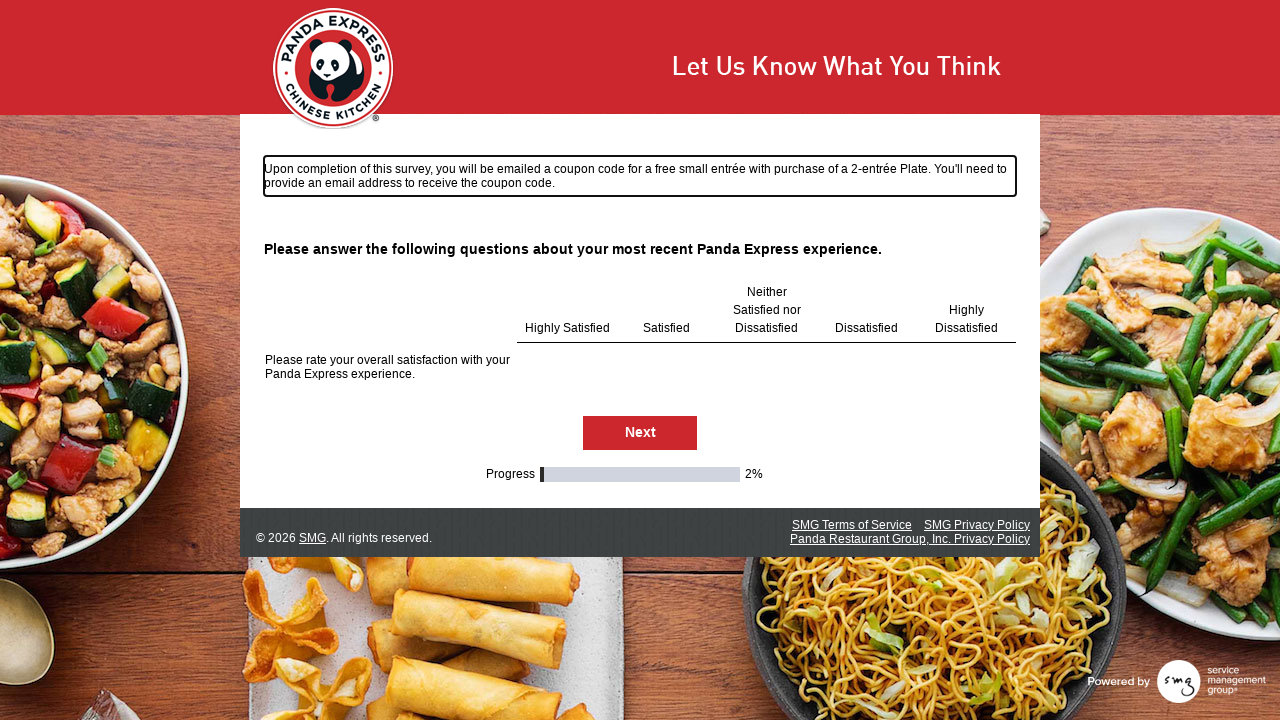

Waited for page to load (networkidle)
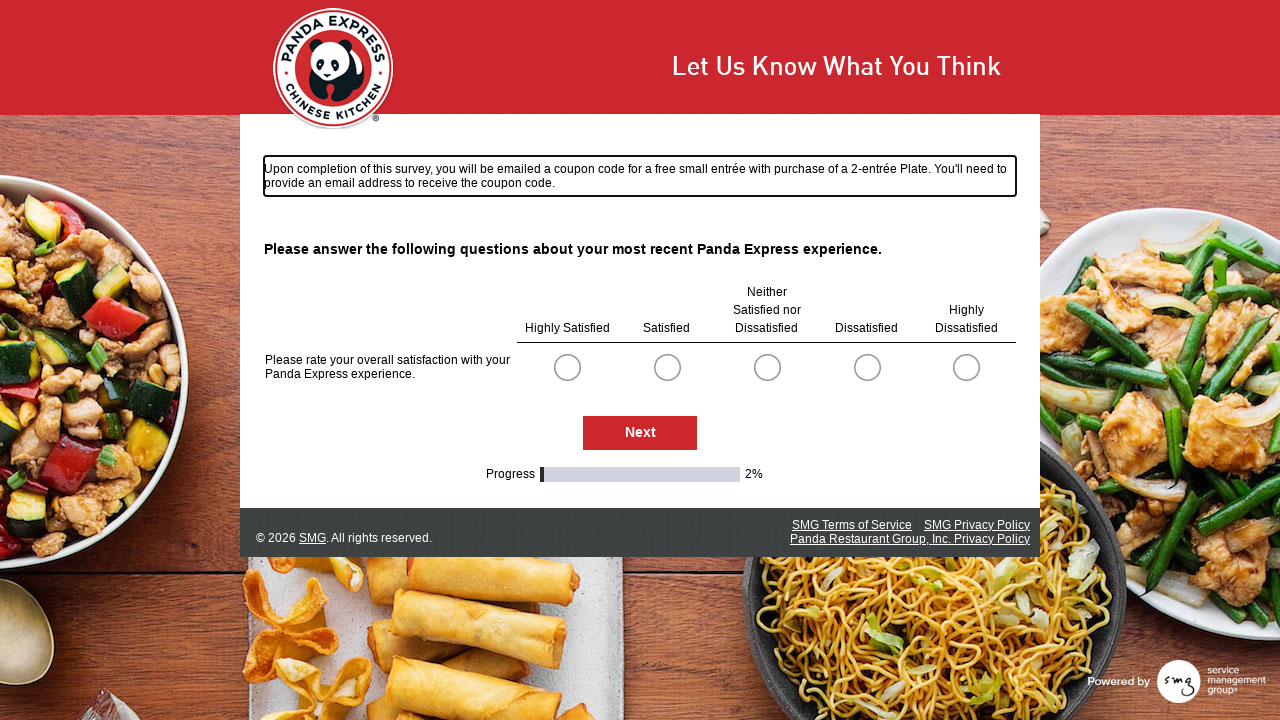

Selected first radio button option (index 0) at (567, 367) on .radioSimpleInput >> nth=0
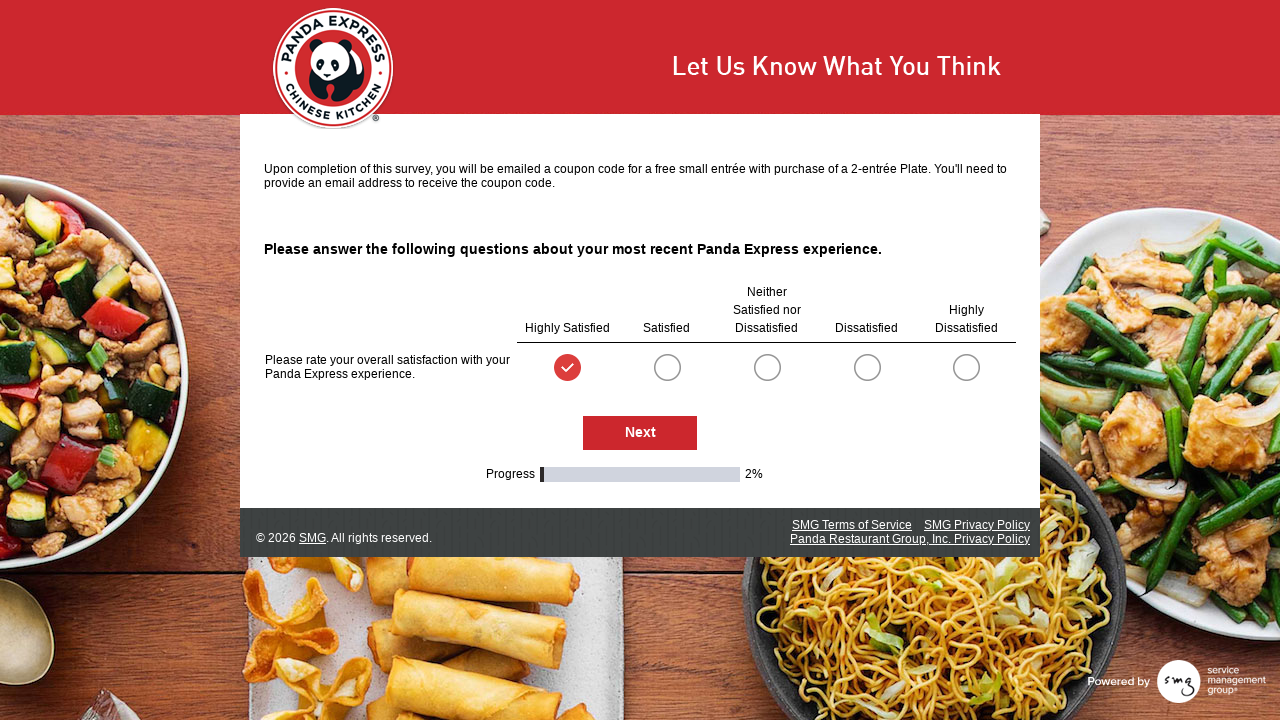

Clicked Next button to proceed to next survey page at (640, 433) on #NextButton >> nth=0
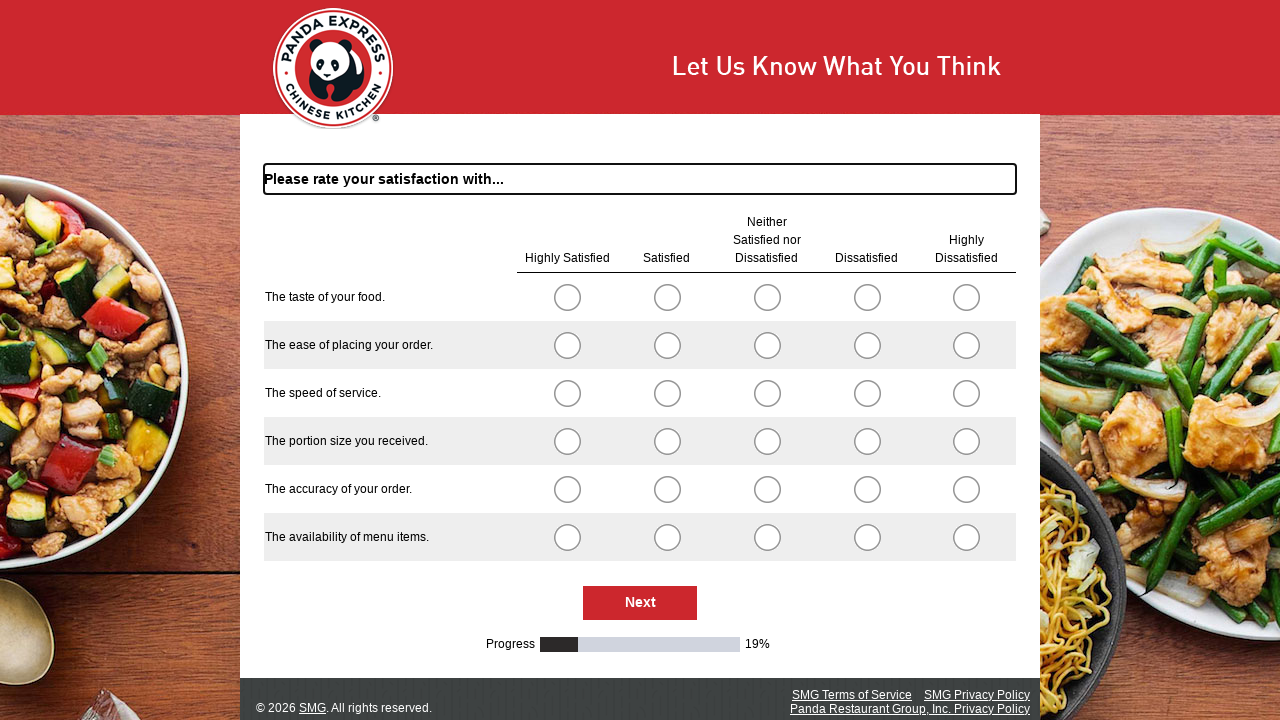

Waited for page to load (networkidle)
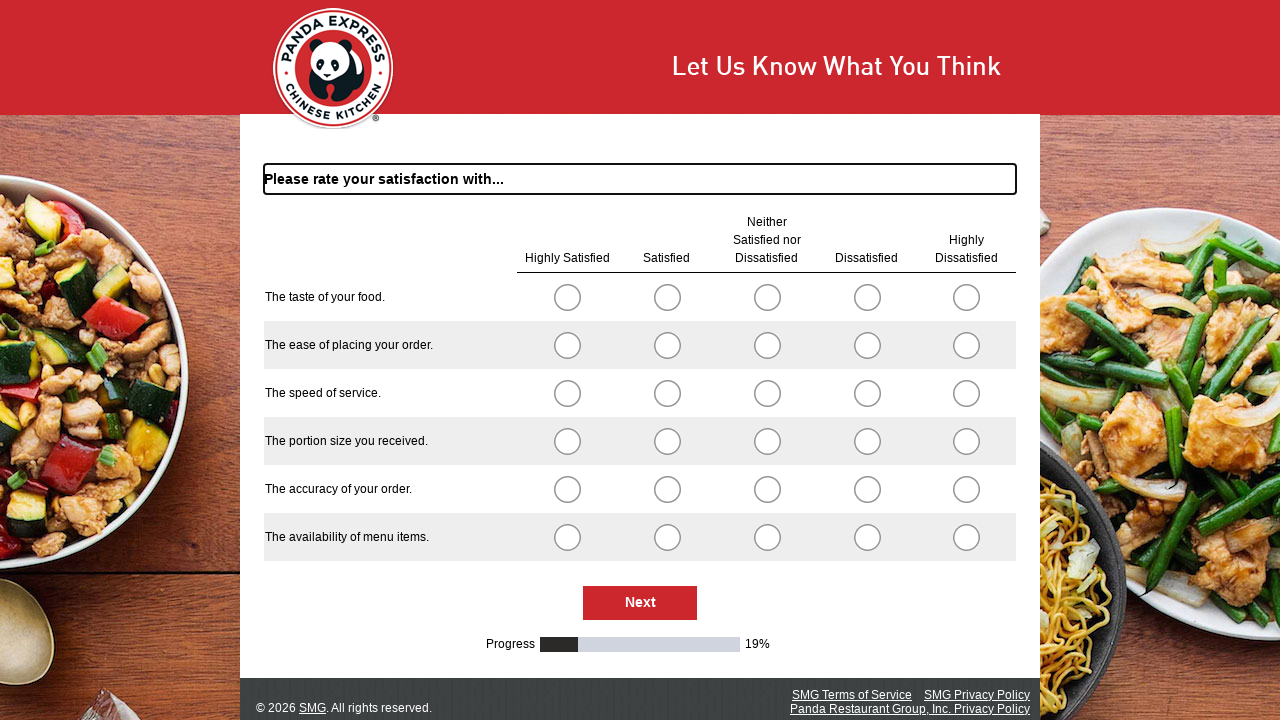

Selected first radio button option (index 0) at (567, 297) on .radioSimpleInput >> nth=0
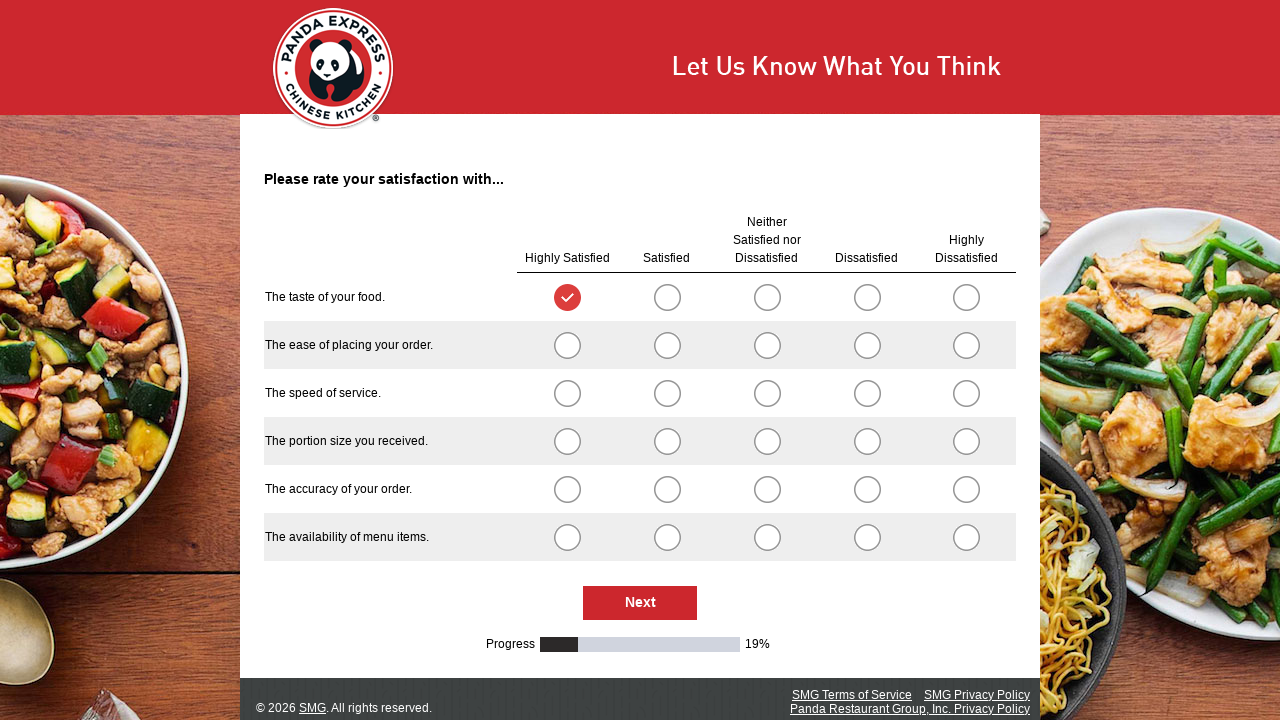

Selected first radio button option (index 5) at (567, 345) on .radioSimpleInput >> nth=5
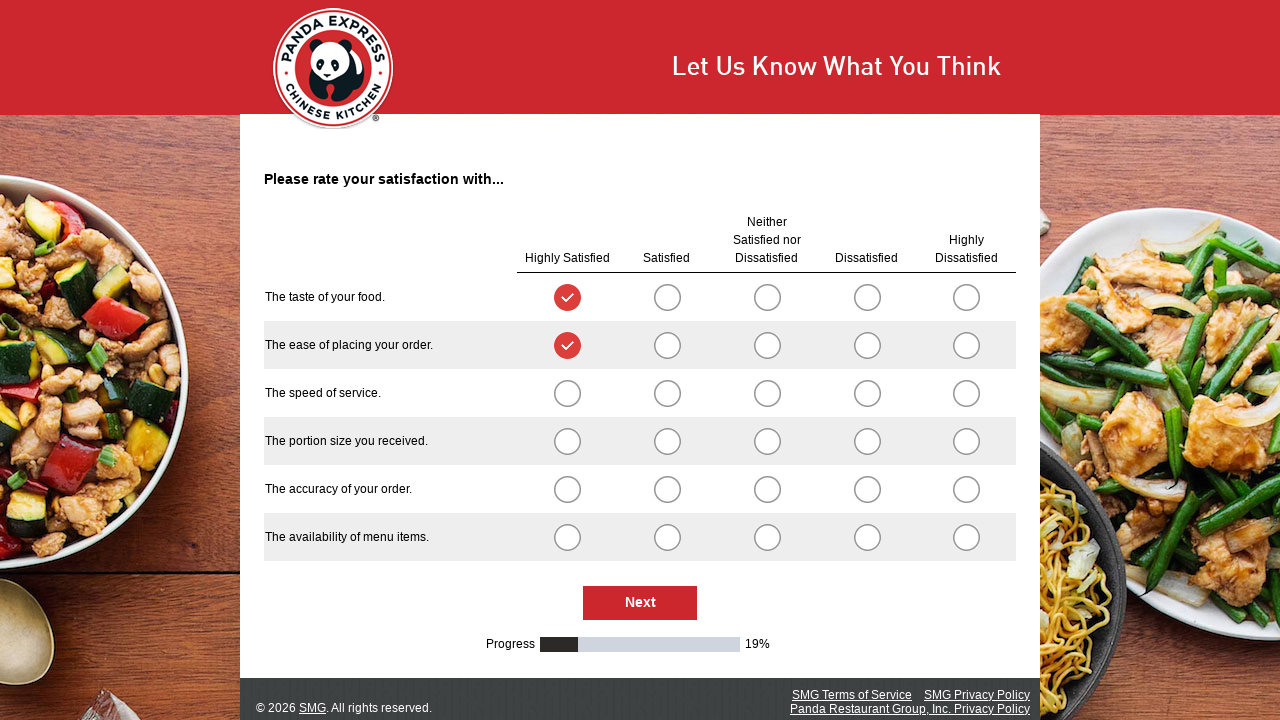

Selected first radio button option (index 10) at (567, 393) on .radioSimpleInput >> nth=10
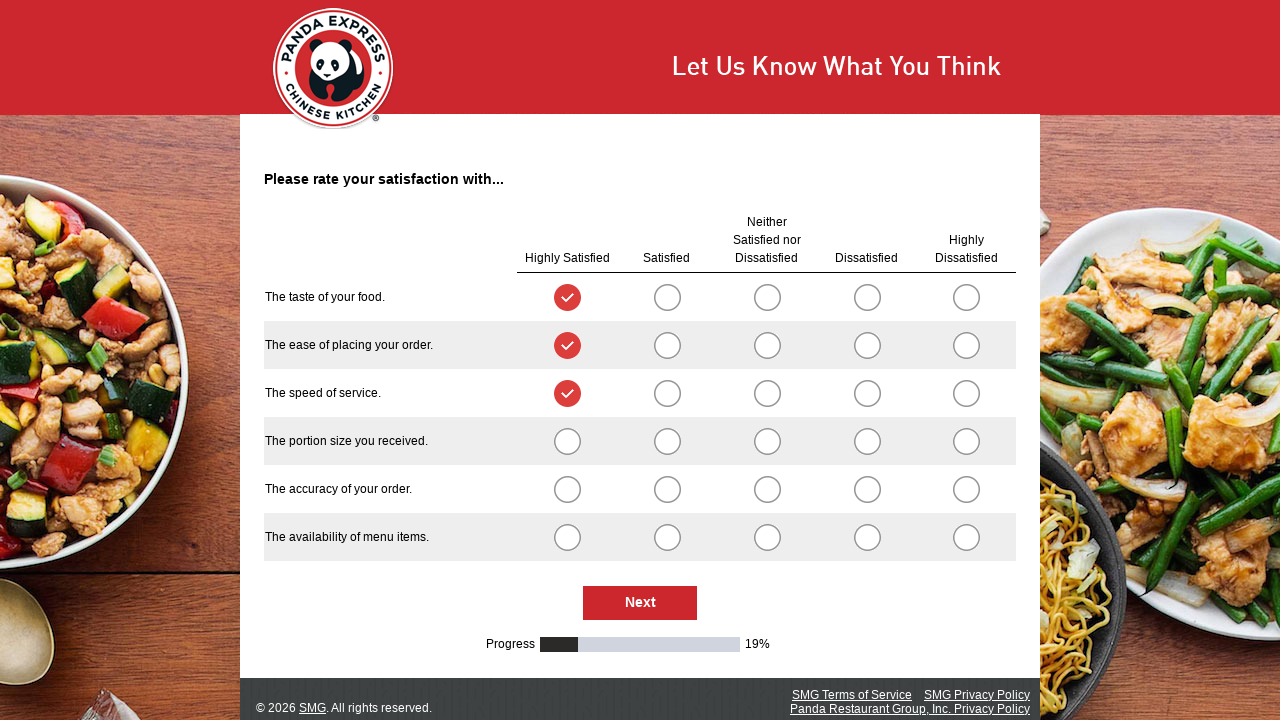

Selected first radio button option (index 15) at (567, 441) on .radioSimpleInput >> nth=15
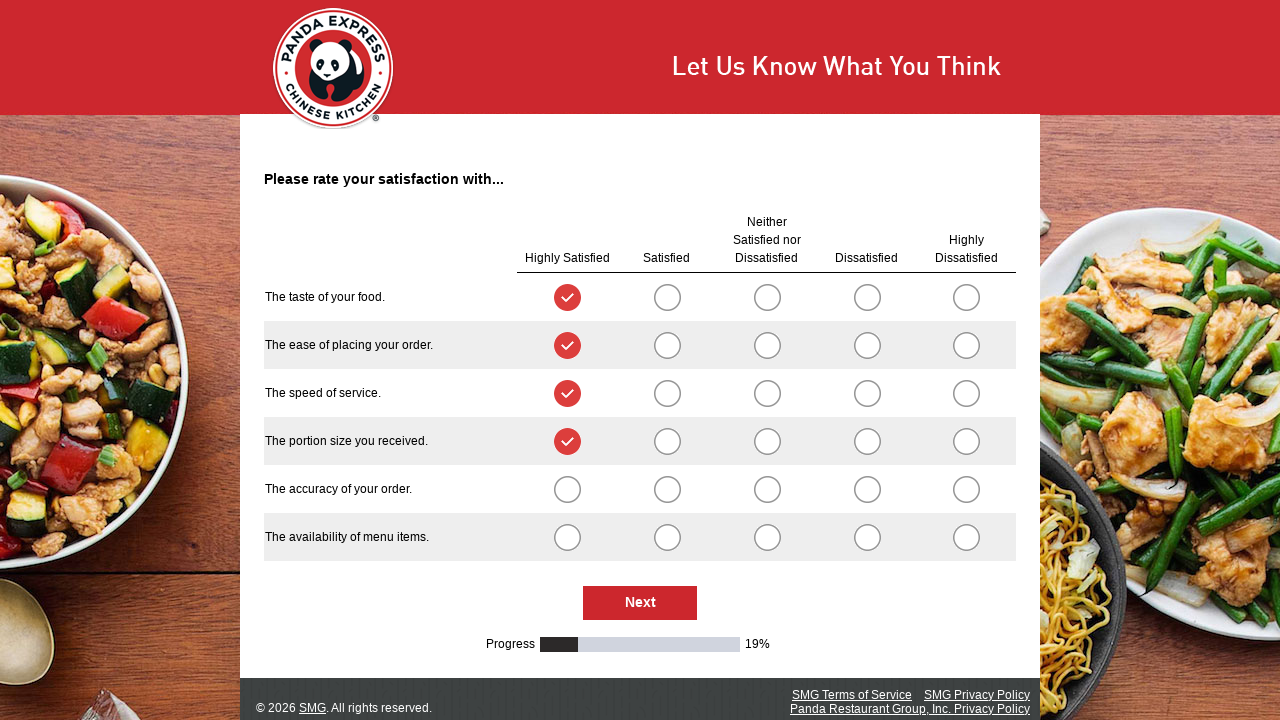

Selected first radio button option (index 20) at (567, 489) on .radioSimpleInput >> nth=20
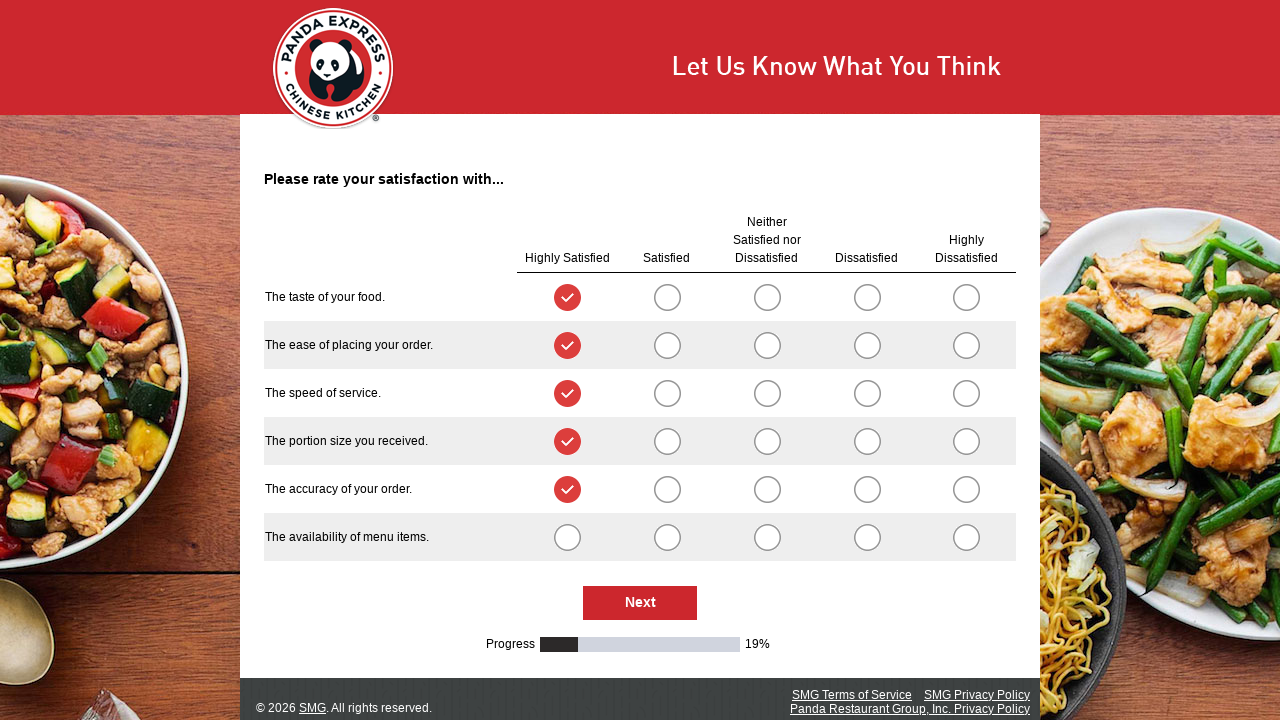

Selected first radio button option (index 25) at (567, 537) on .radioSimpleInput >> nth=25
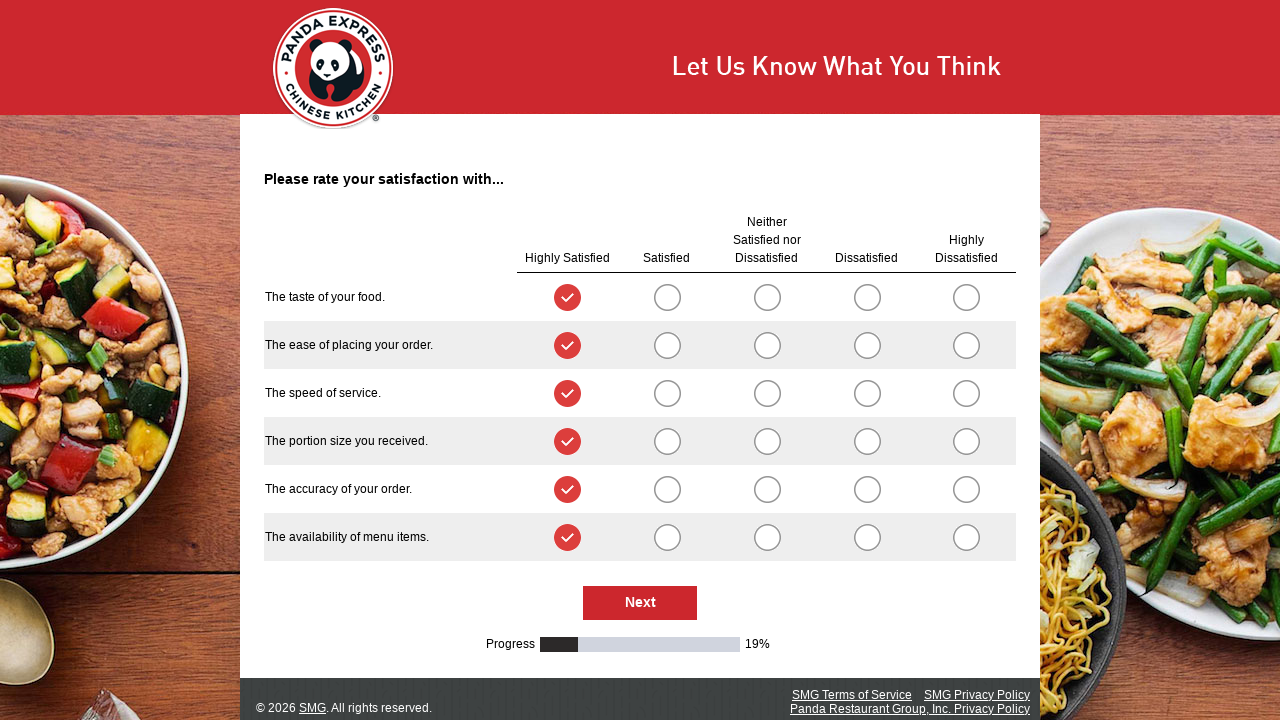

Clicked Next button to proceed to next survey page at (640, 603) on #NextButton >> nth=0
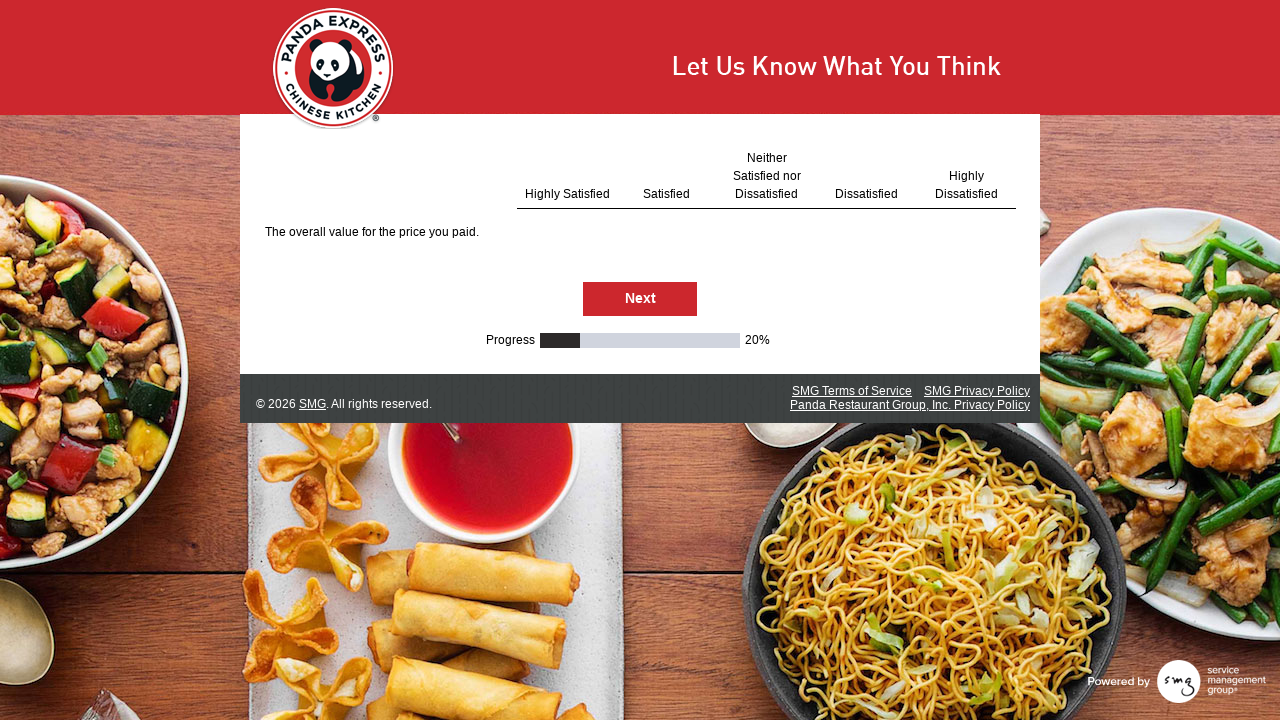

Waited for page to load (networkidle)
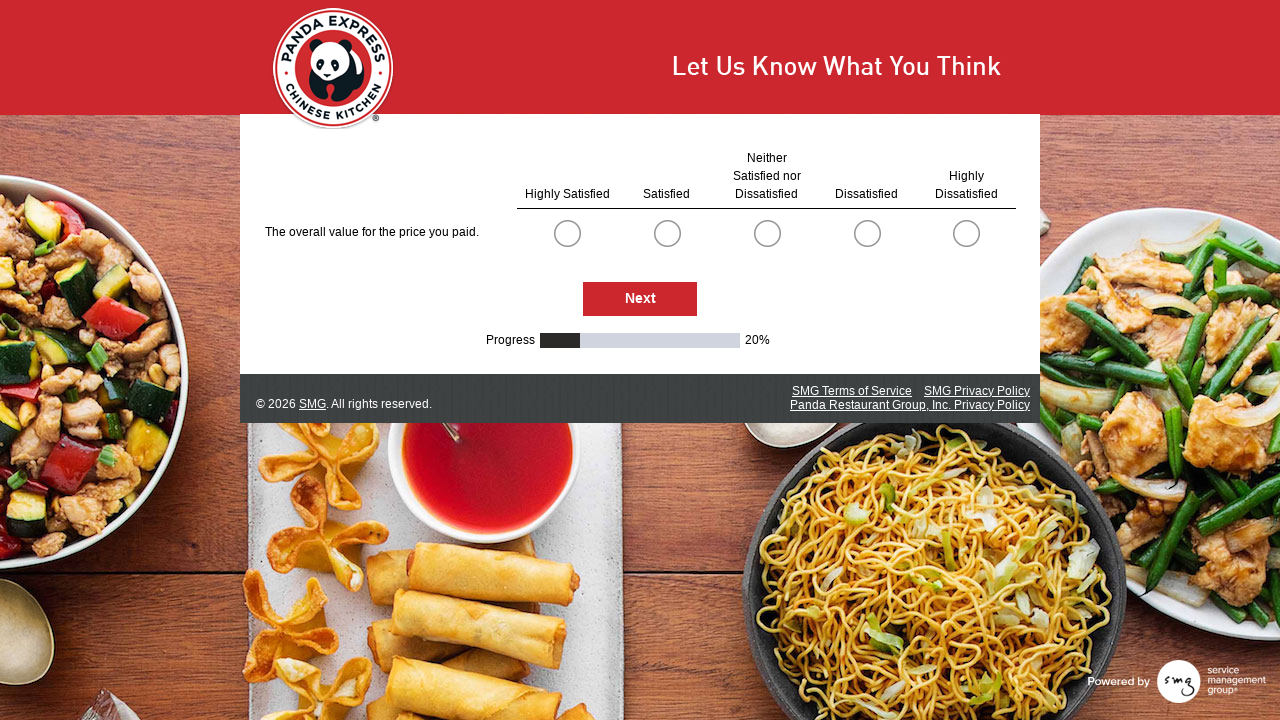

Selected first radio button option (index 0) at (567, 233) on .radioSimpleInput >> nth=0
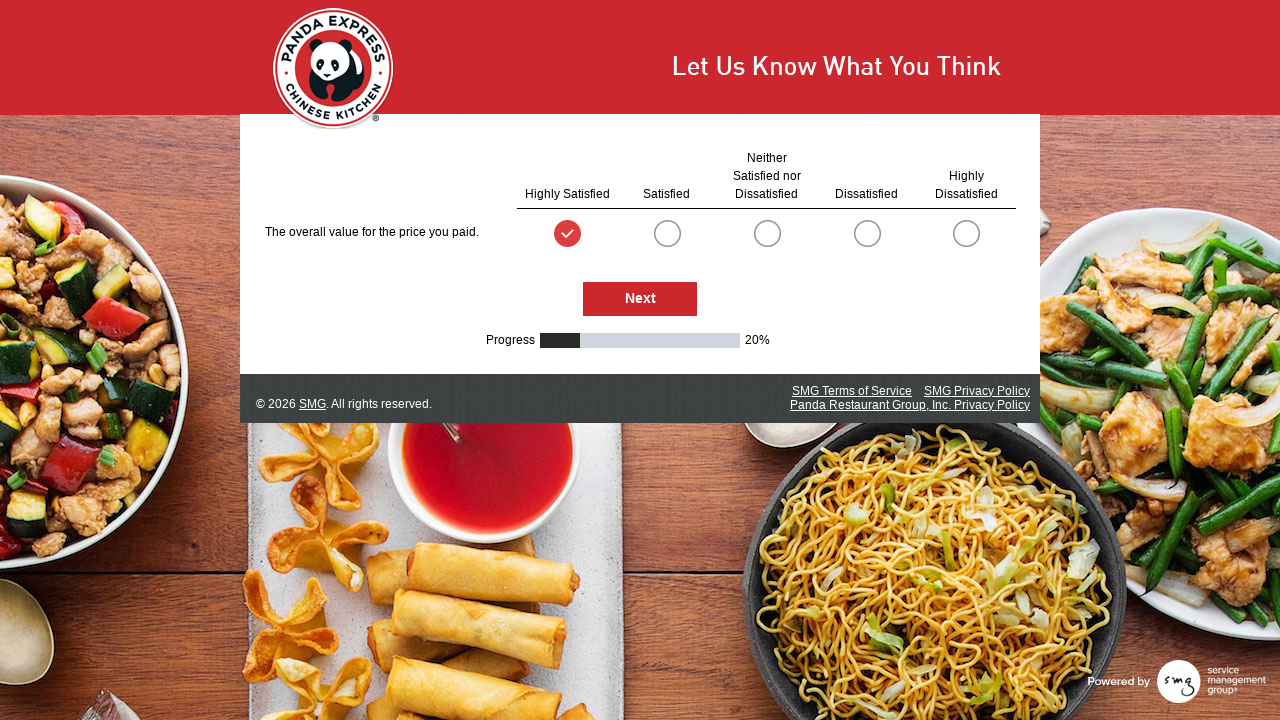

Clicked Next button to proceed to next survey page at (640, 299) on #NextButton >> nth=0
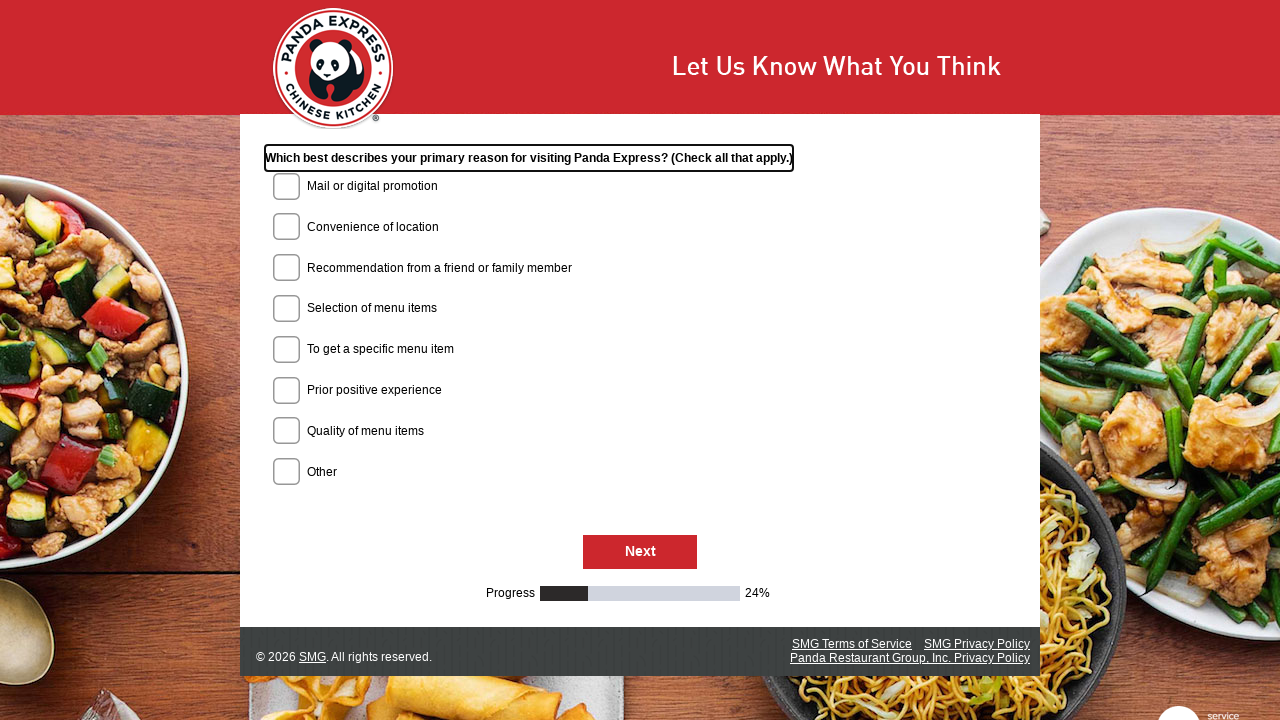

Waited for page to load (networkidle)
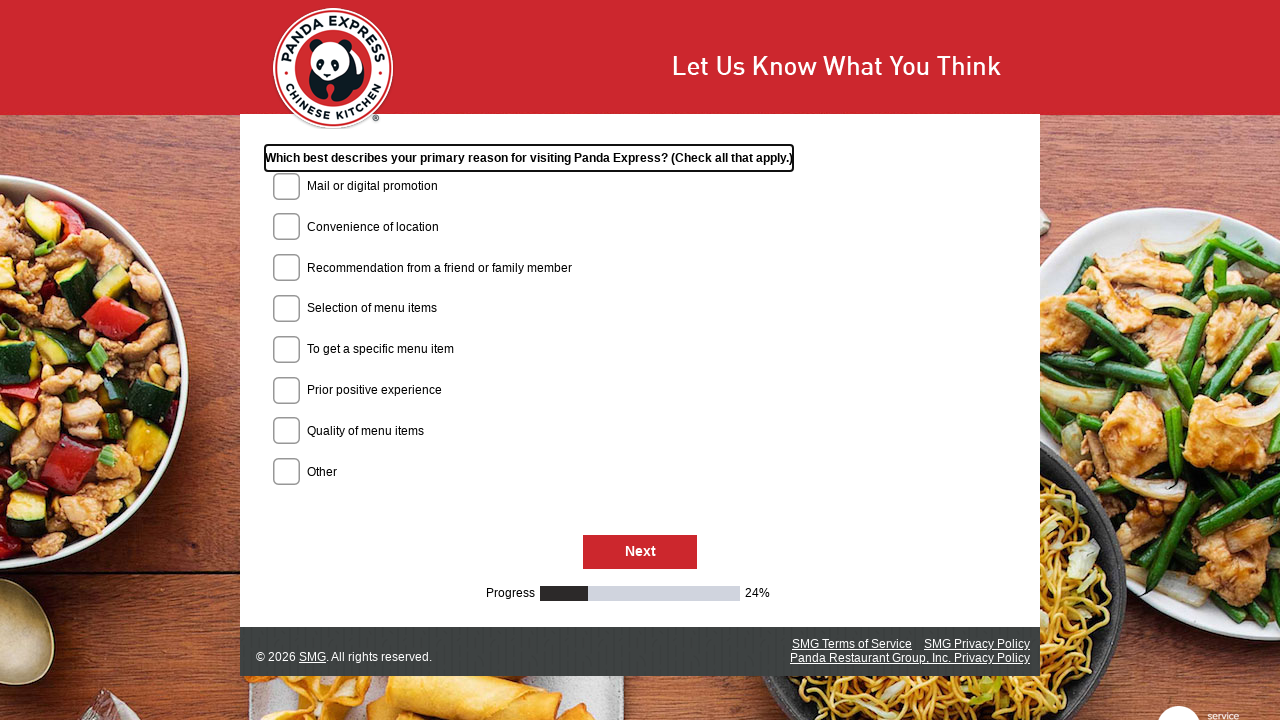

Clicked Next button to proceed to next survey page at (640, 553) on #NextButton >> nth=0
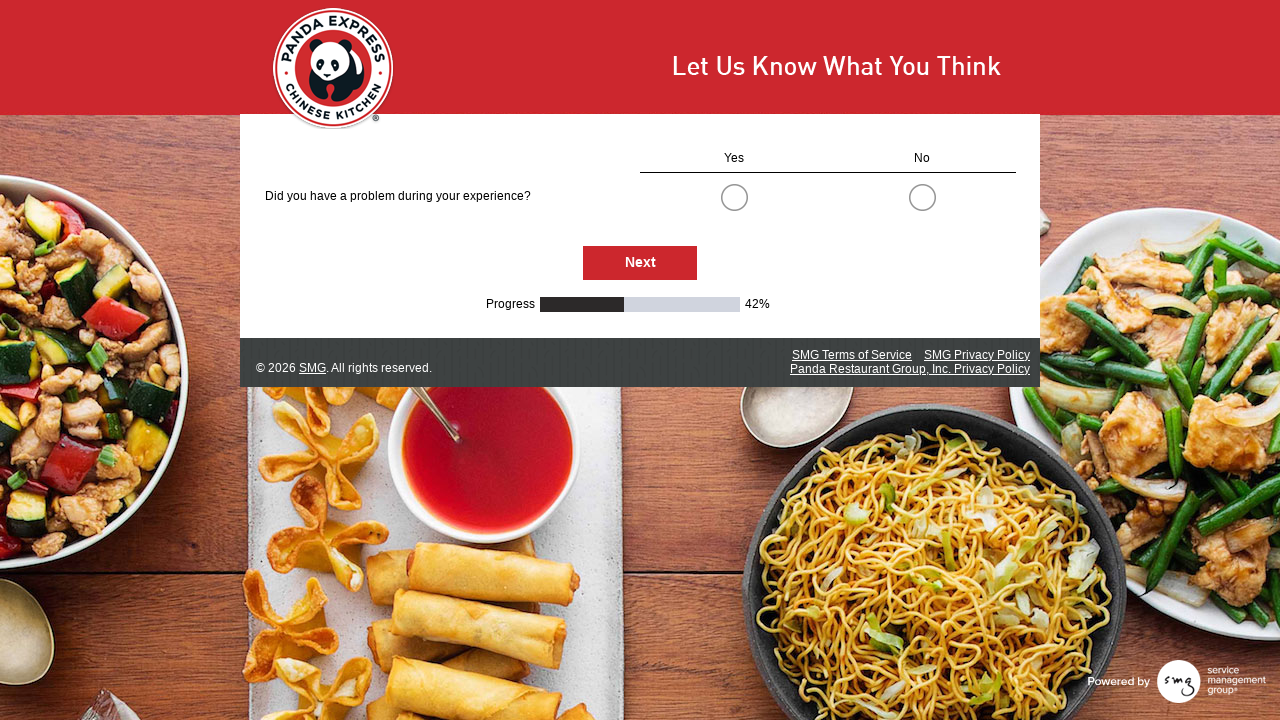

Waited for page to load (networkidle)
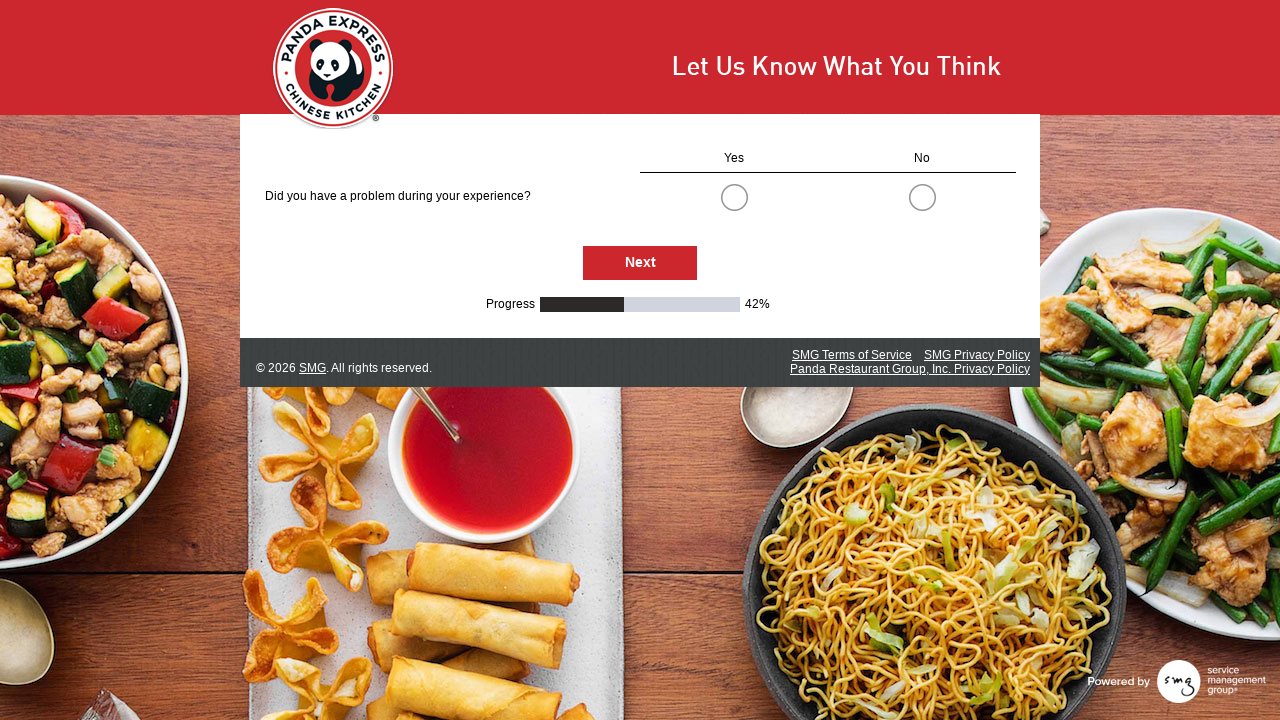

Selected first radio button option (index 0) at (734, 197) on .radioSimpleInput >> nth=0
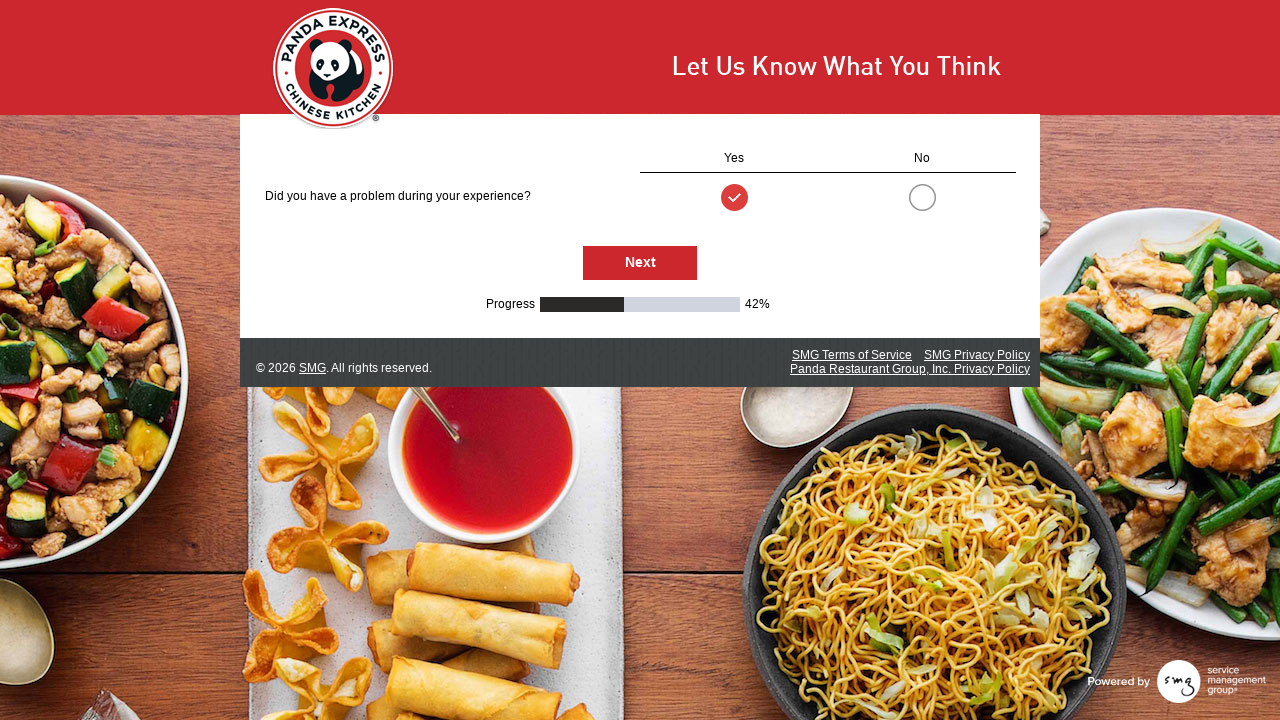

Clicked Next button to proceed to next survey page at (640, 263) on #NextButton >> nth=0
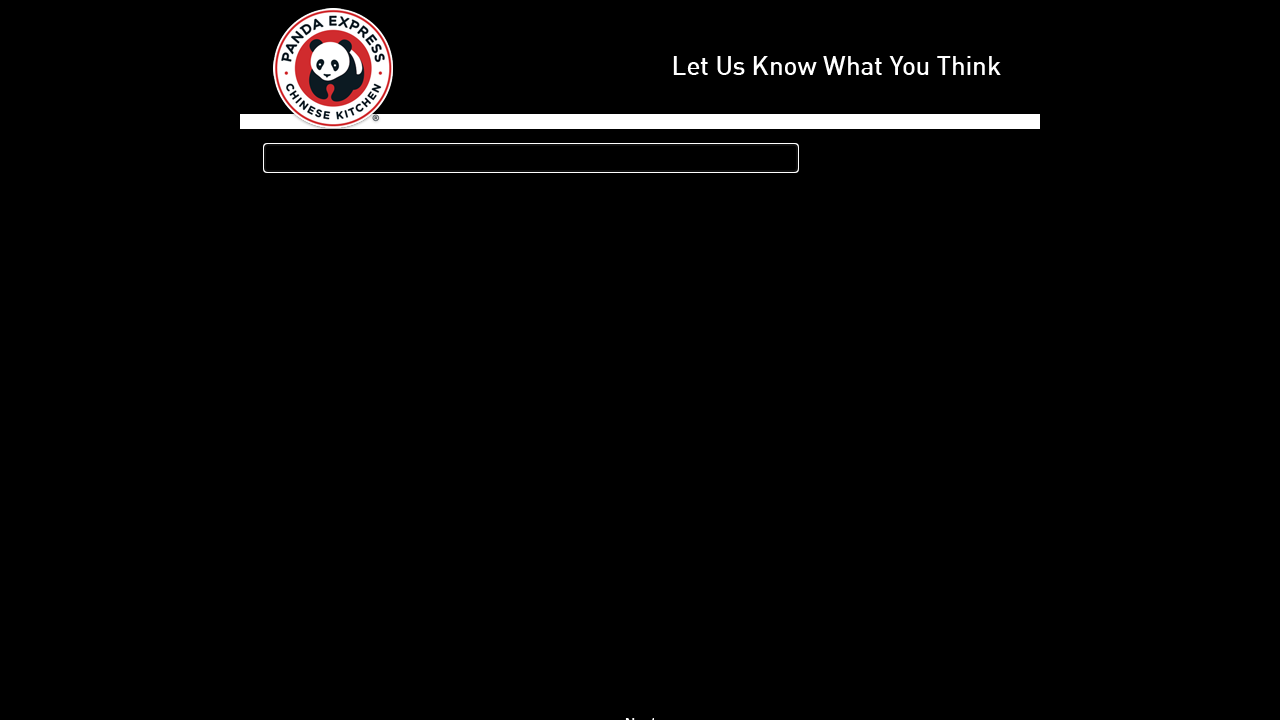

Waited for page to load (networkidle)
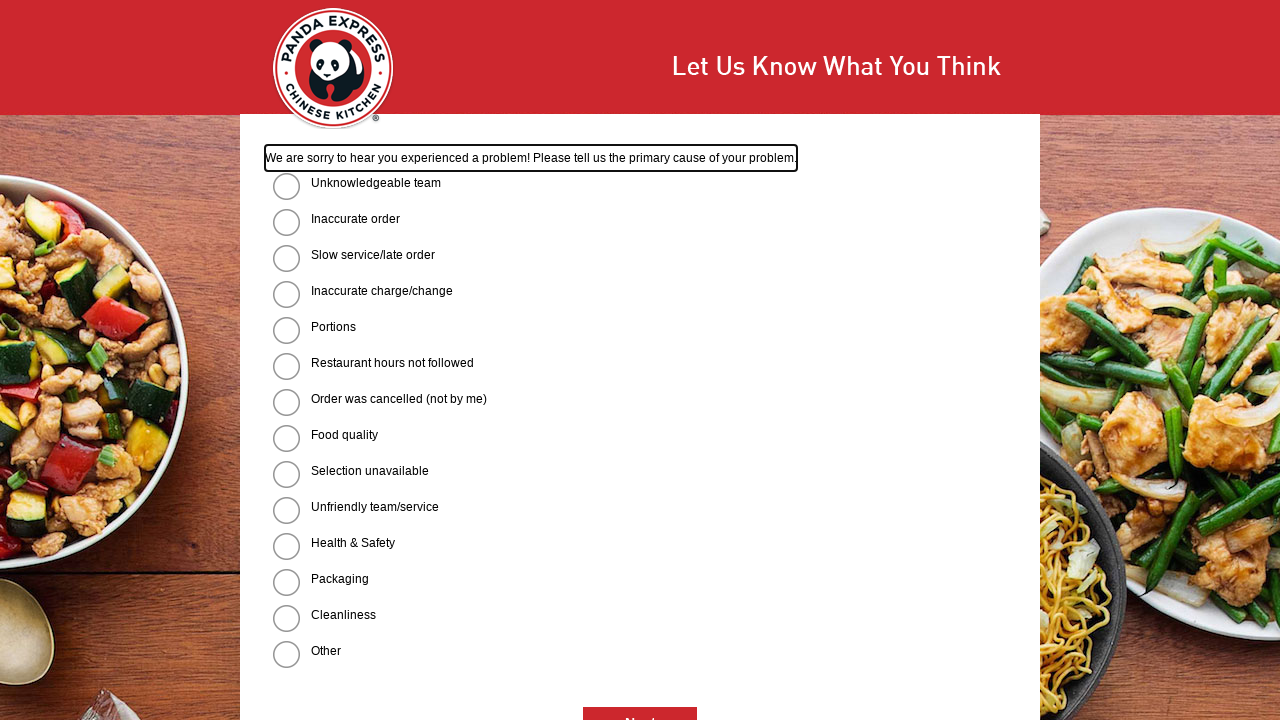

Selected first radio button option (index 0) at (286, 186) on .radioSimpleInput >> nth=0
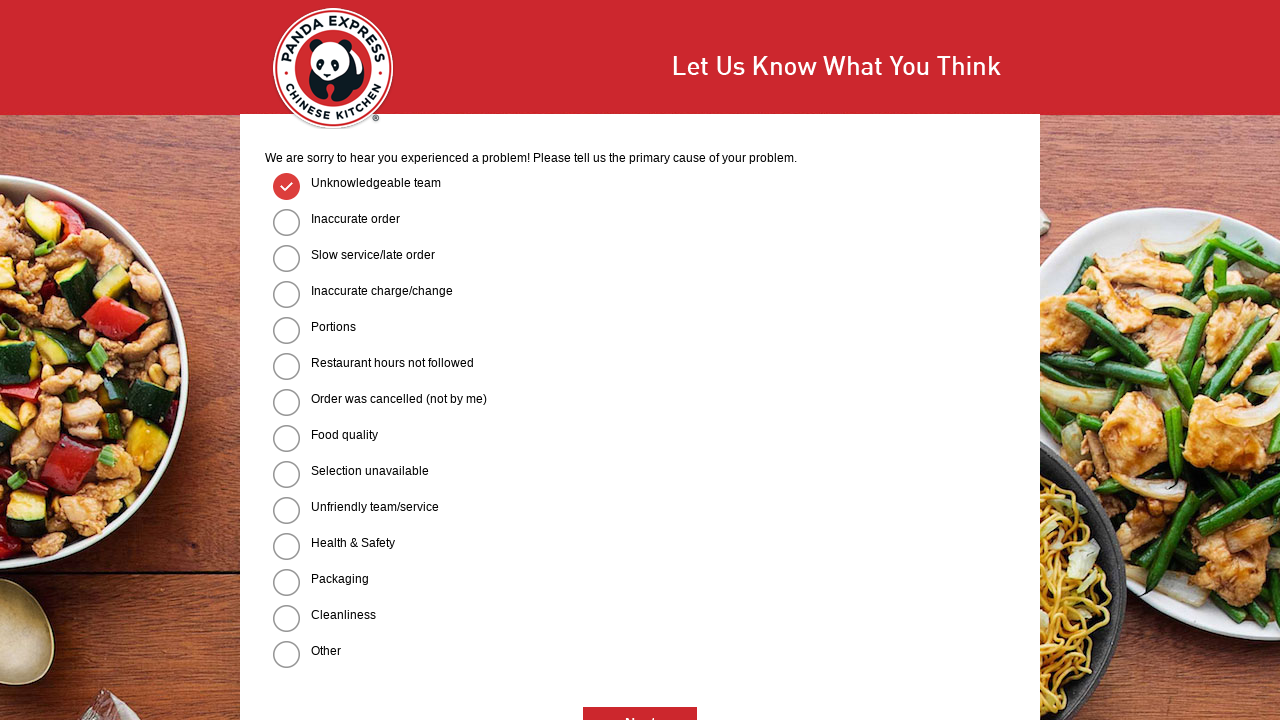

Selected first radio button option (index 5) at (286, 366) on .radioSimpleInput >> nth=5
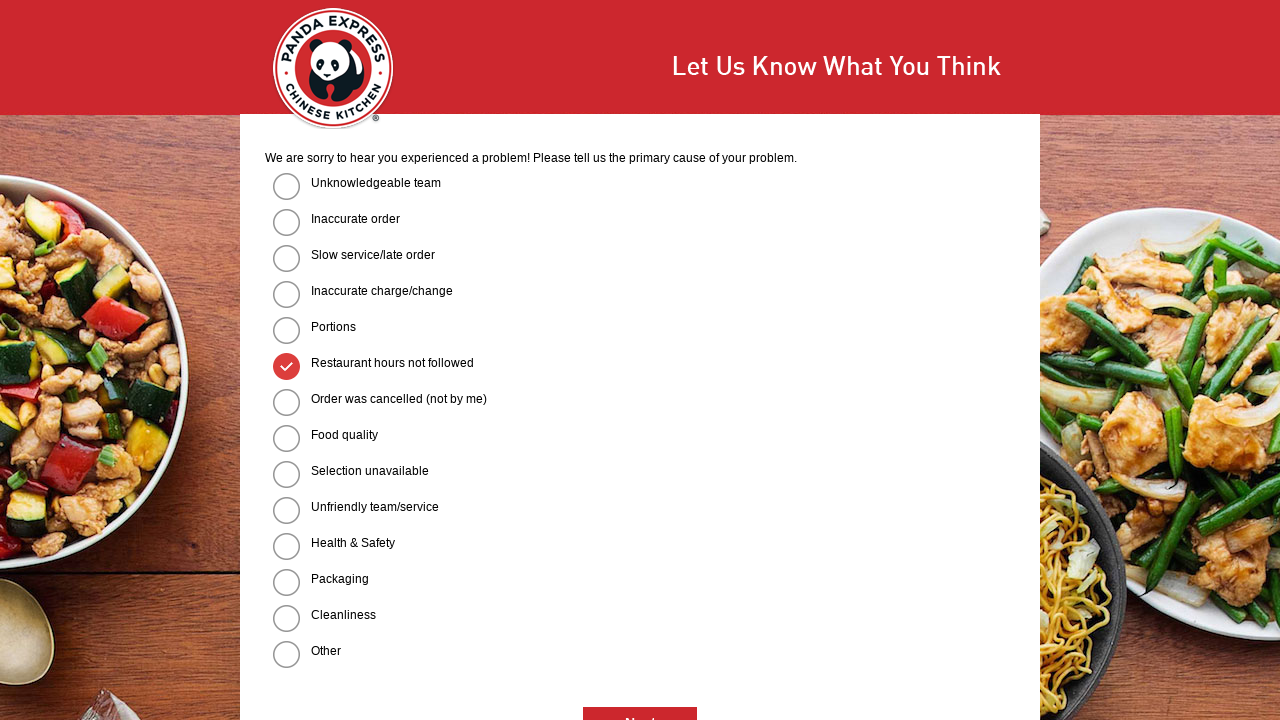

Selected first radio button option (index 10) at (286, 546) on .radioSimpleInput >> nth=10
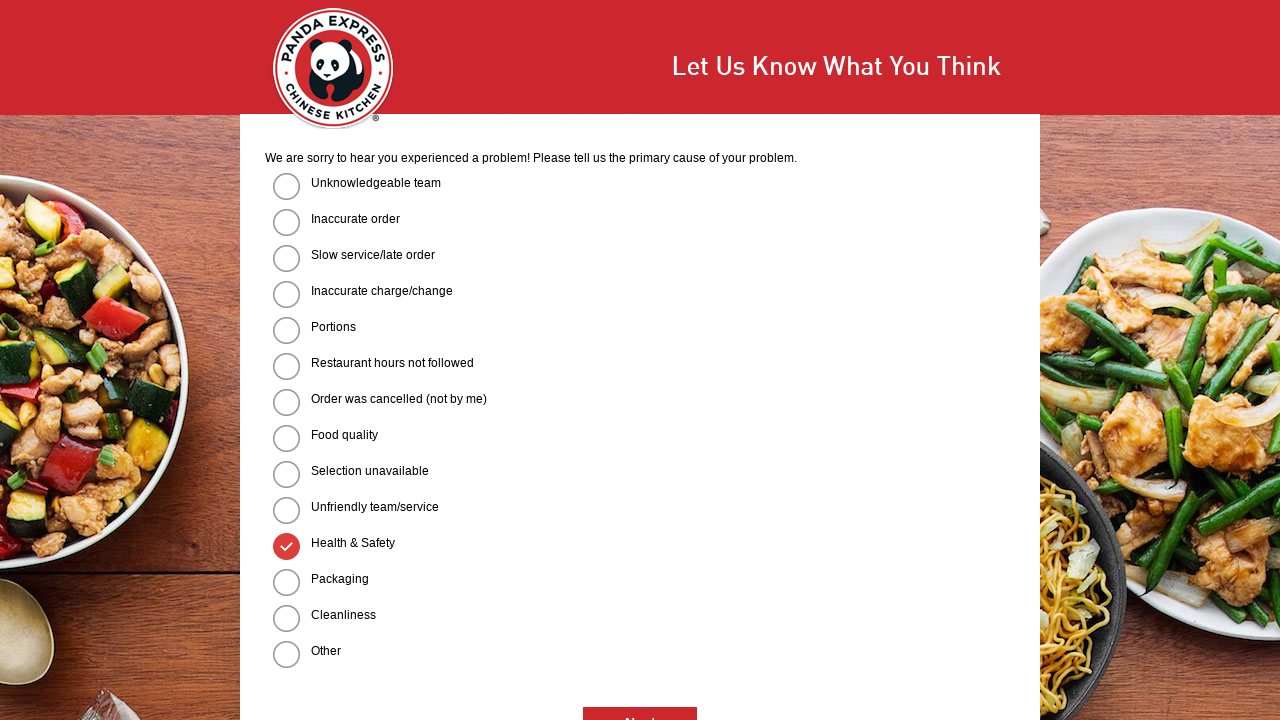

Clicked Next button to proceed to next survey page at (640, 703) on #NextButton >> nth=0
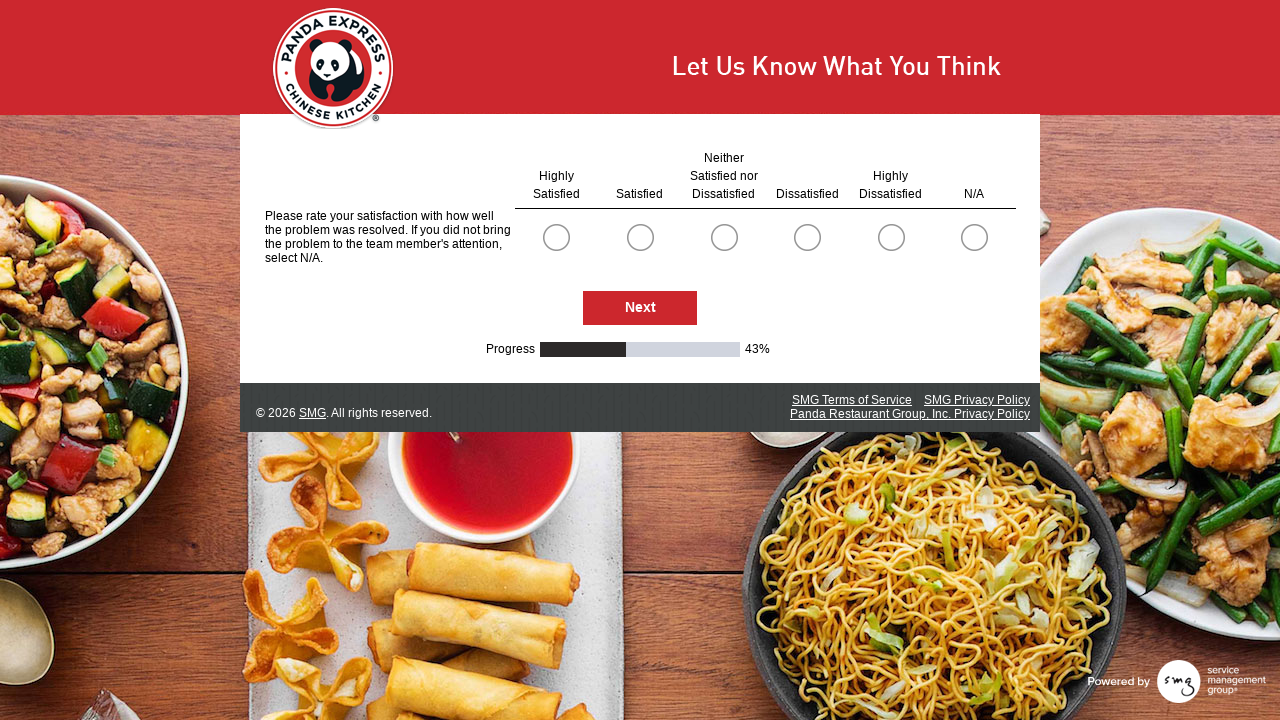

Waited for page to load (networkidle)
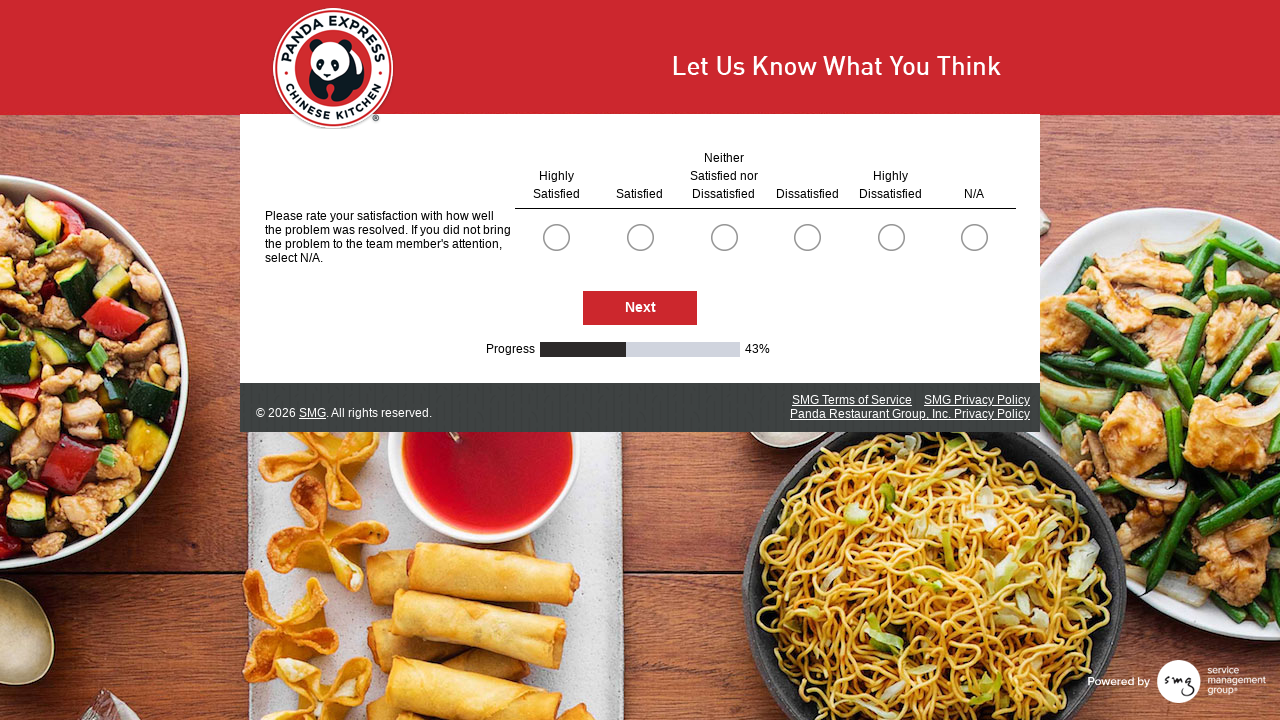

Selected first radio button option (index 0) at (556, 237) on .radioSimpleInput >> nth=0
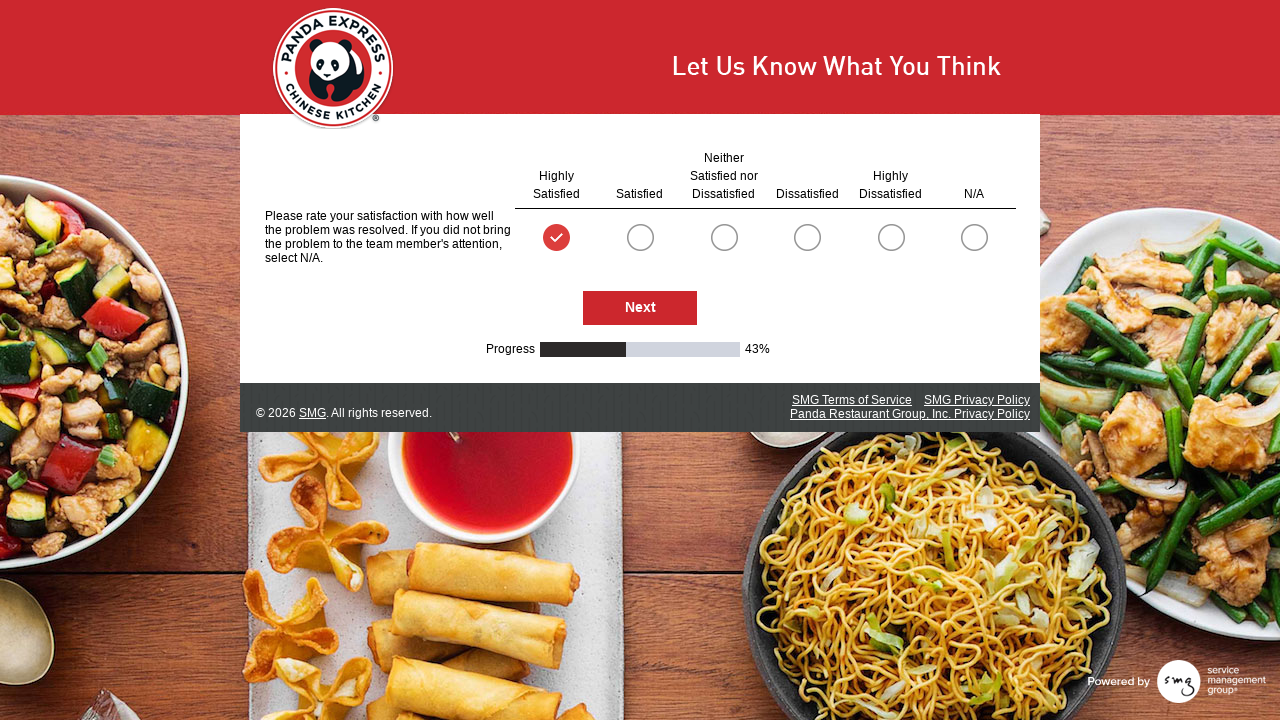

Selected first radio button option (index 5) at (974, 237) on .radioSimpleInput >> nth=5
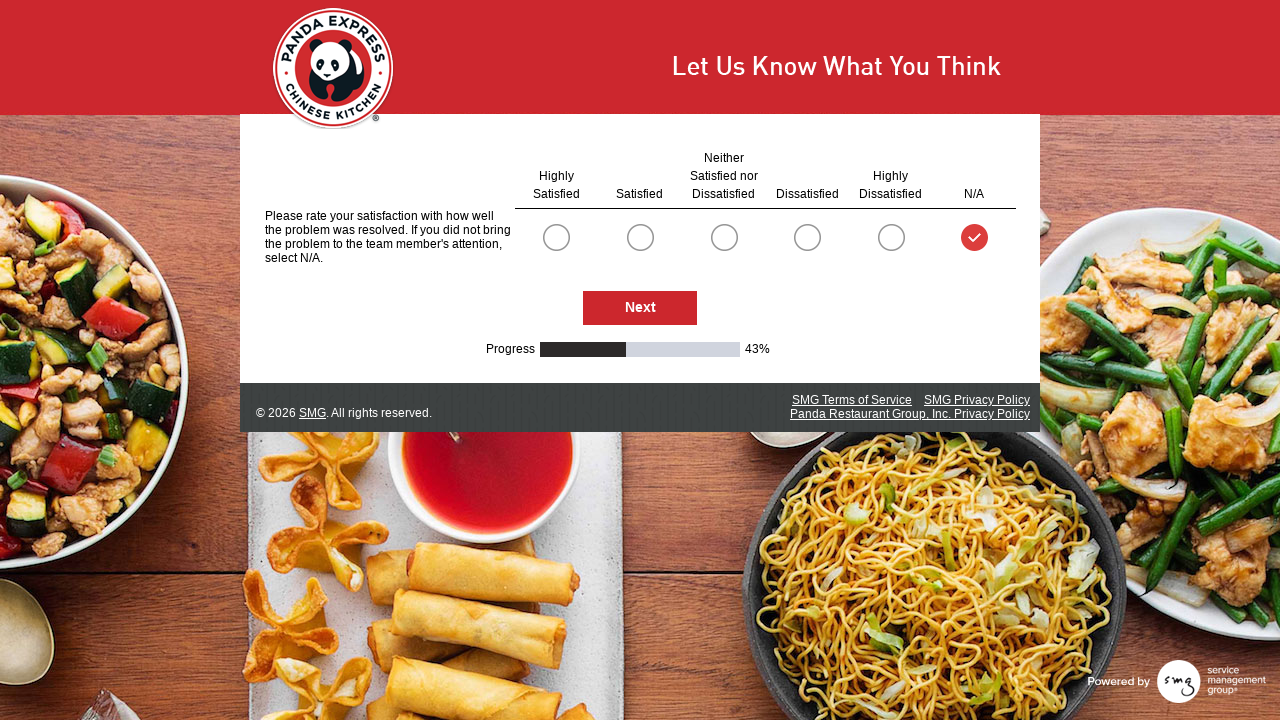

Clicked Next button to proceed to next survey page at (640, 309) on #NextButton >> nth=0
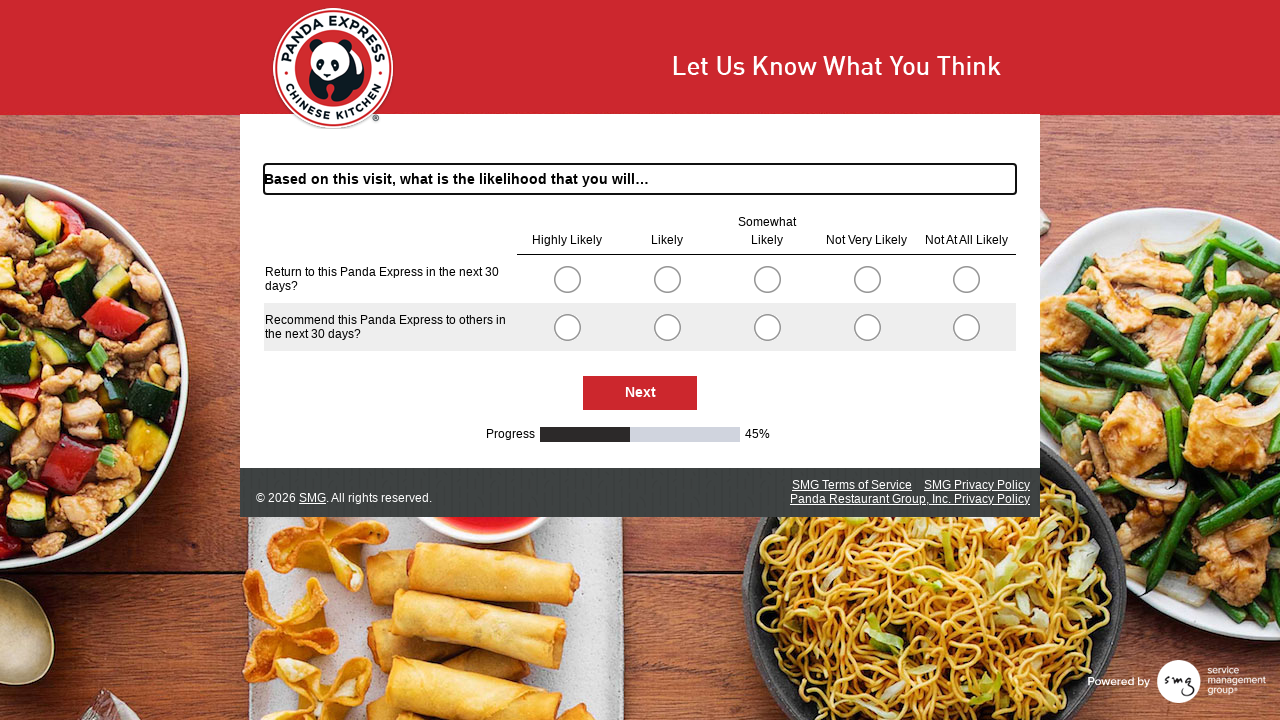

Waited for page to load (networkidle)
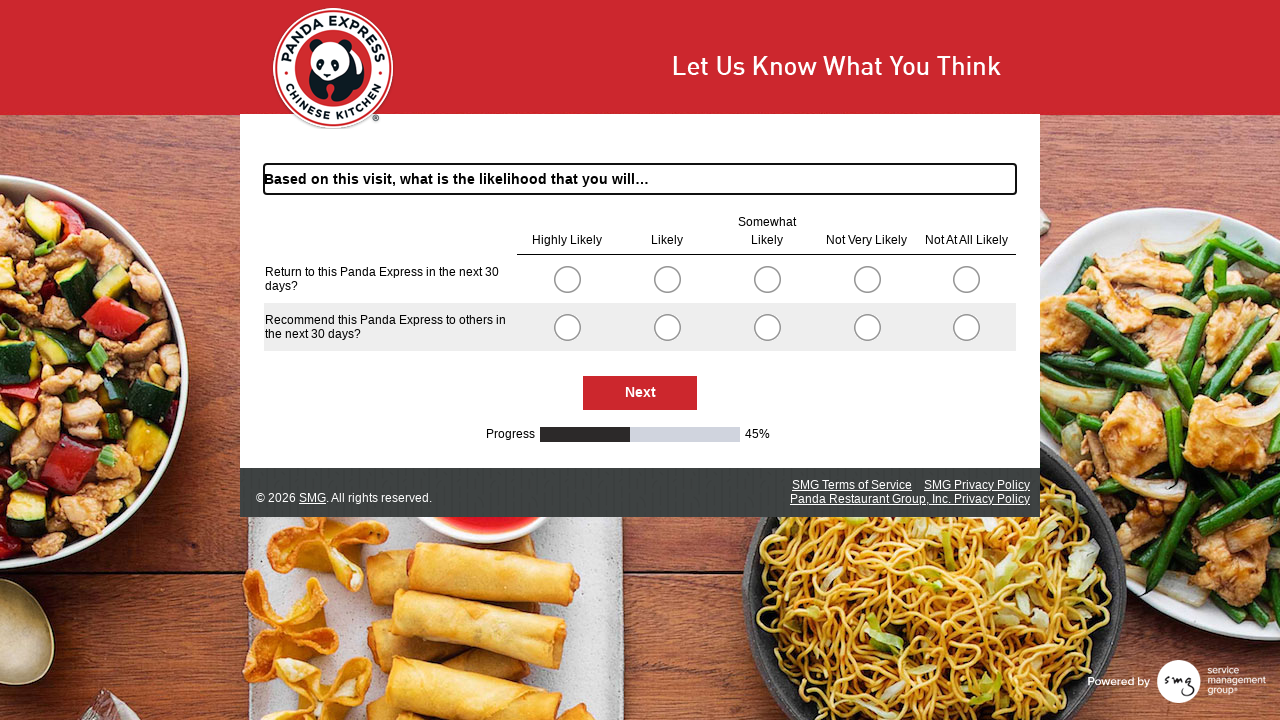

Selected first radio button option (index 0) at (567, 279) on .radioSimpleInput >> nth=0
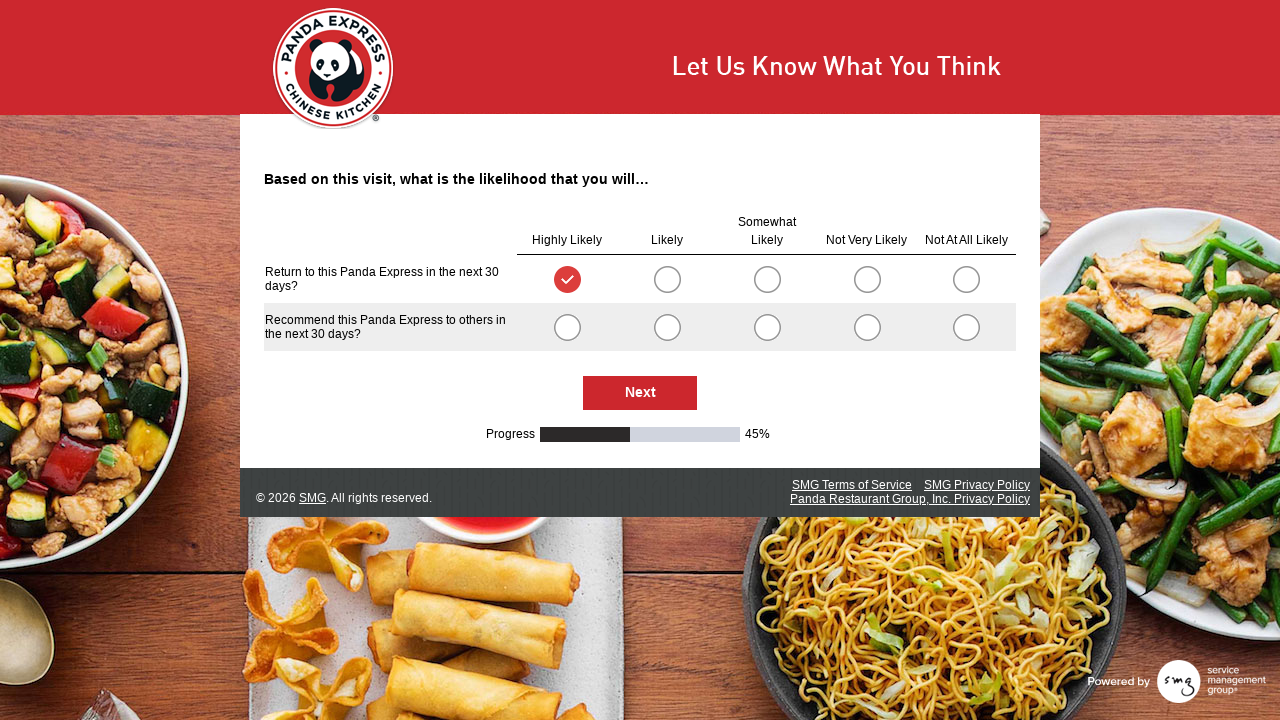

Selected first radio button option (index 5) at (567, 327) on .radioSimpleInput >> nth=5
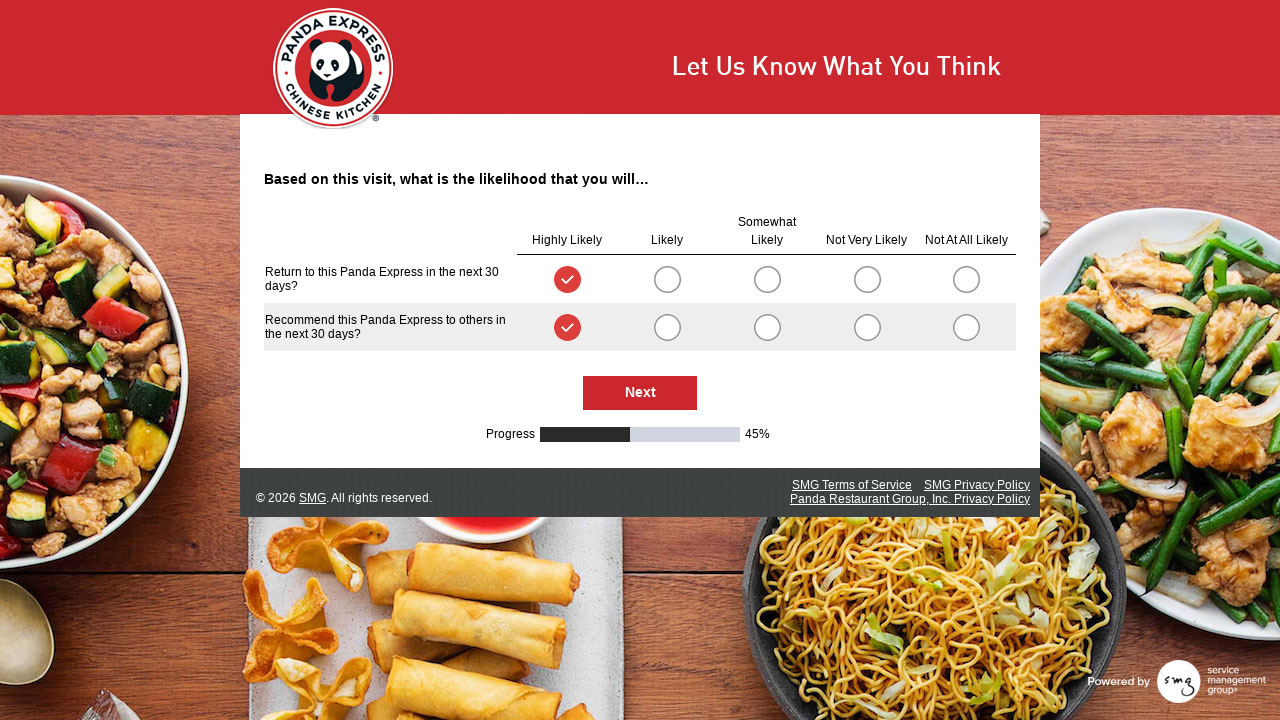

Clicked Next button to proceed to next survey page at (640, 393) on #NextButton >> nth=0
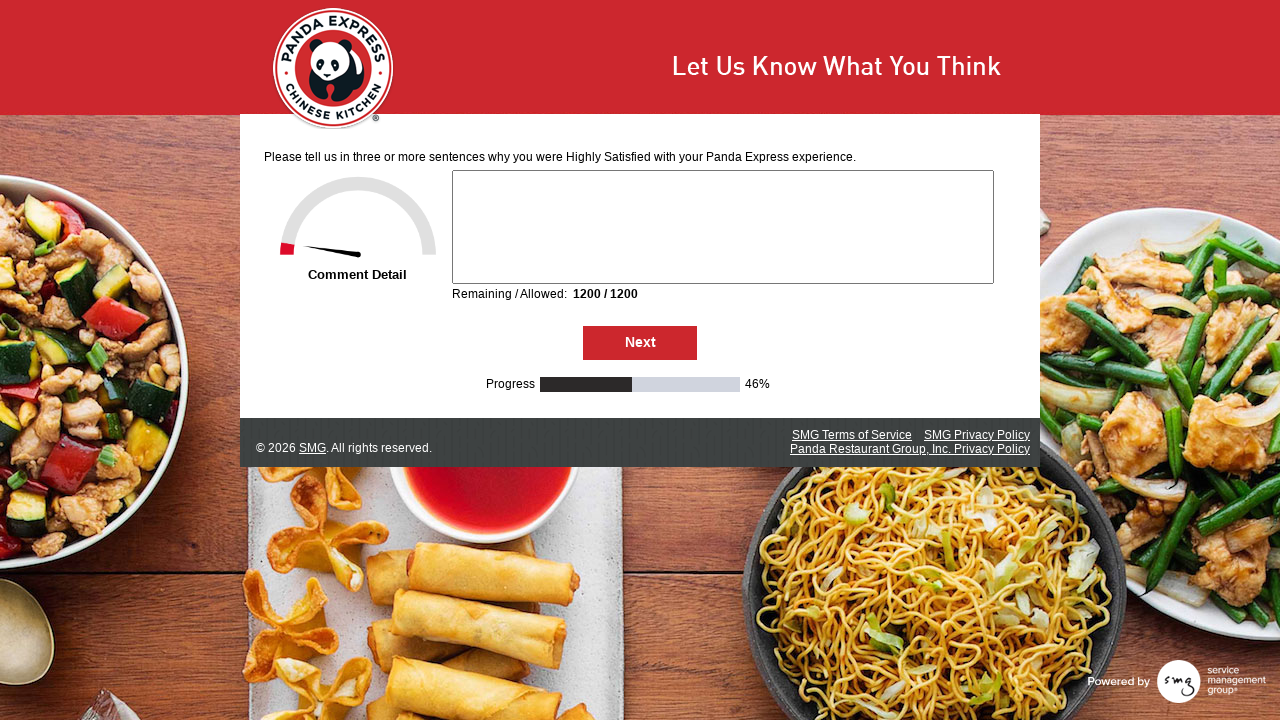

Waited for page to load (networkidle)
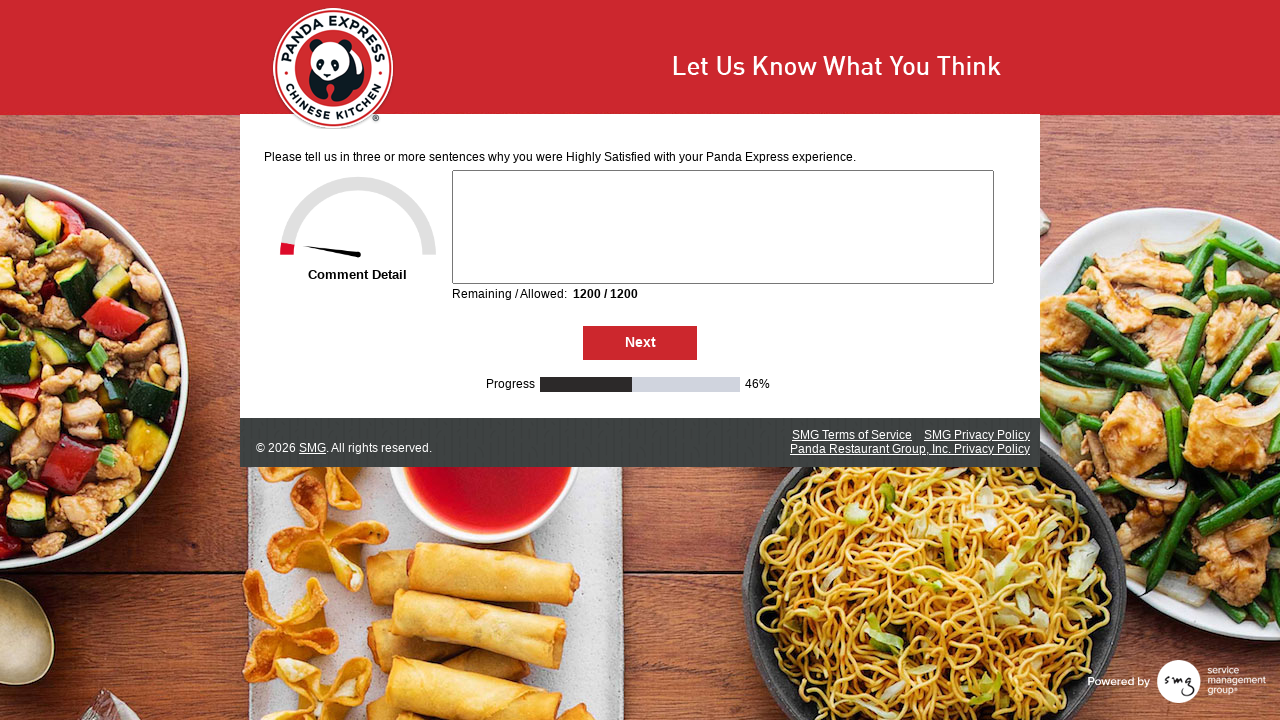

Clicked Next button to proceed to next survey page at (640, 343) on #NextButton >> nth=0
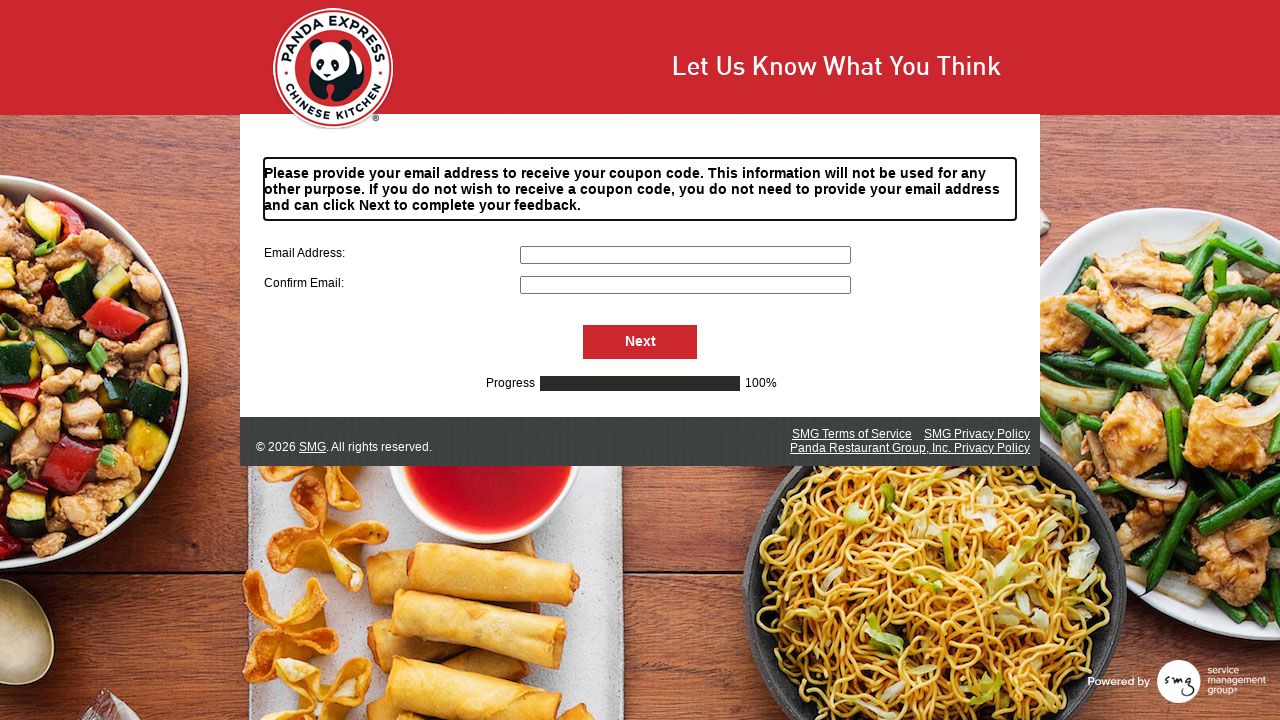

Waited for page to load (networkidle)
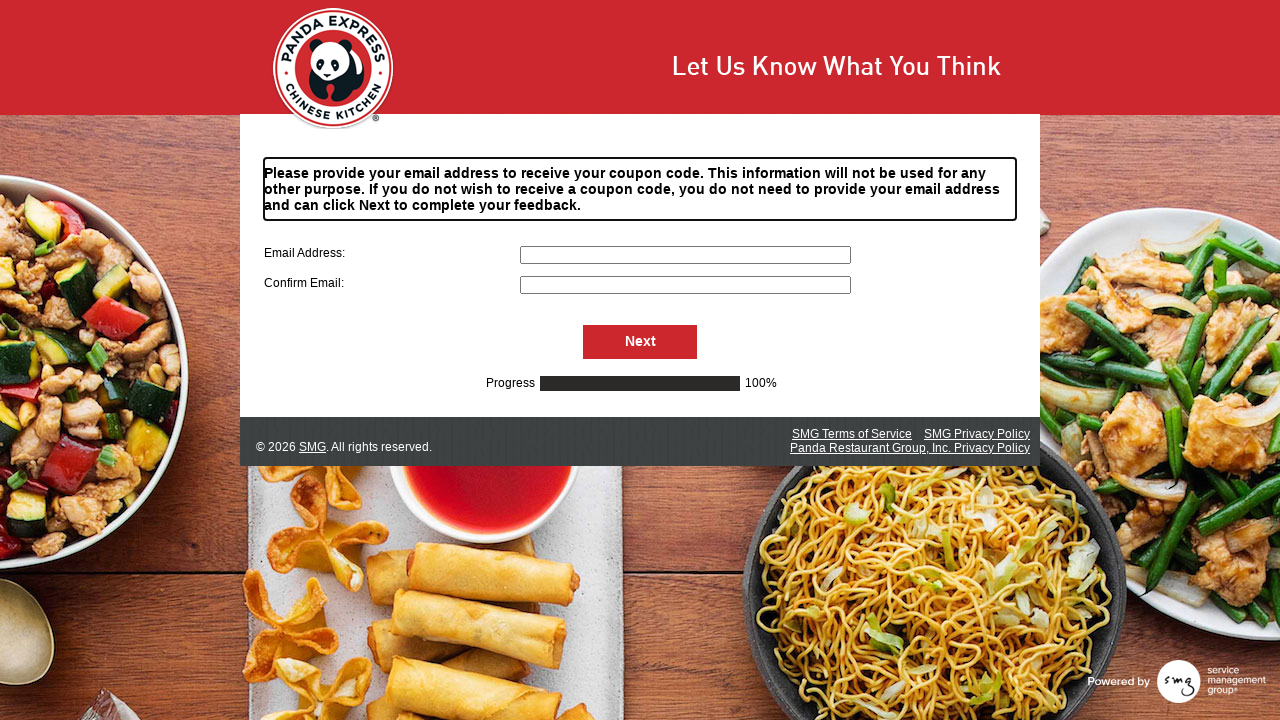

Clicked Next button to proceed to next survey page at (640, 342) on #NextButton >> nth=0
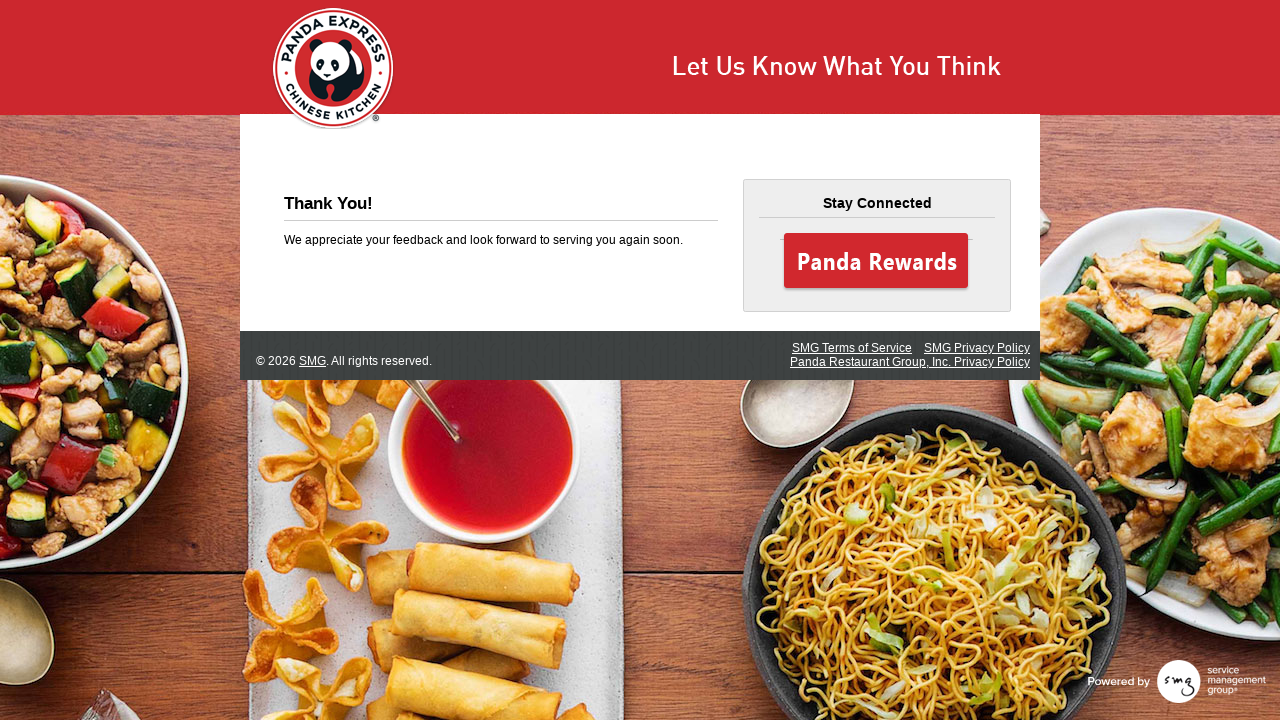

Waited for page to load (networkidle)
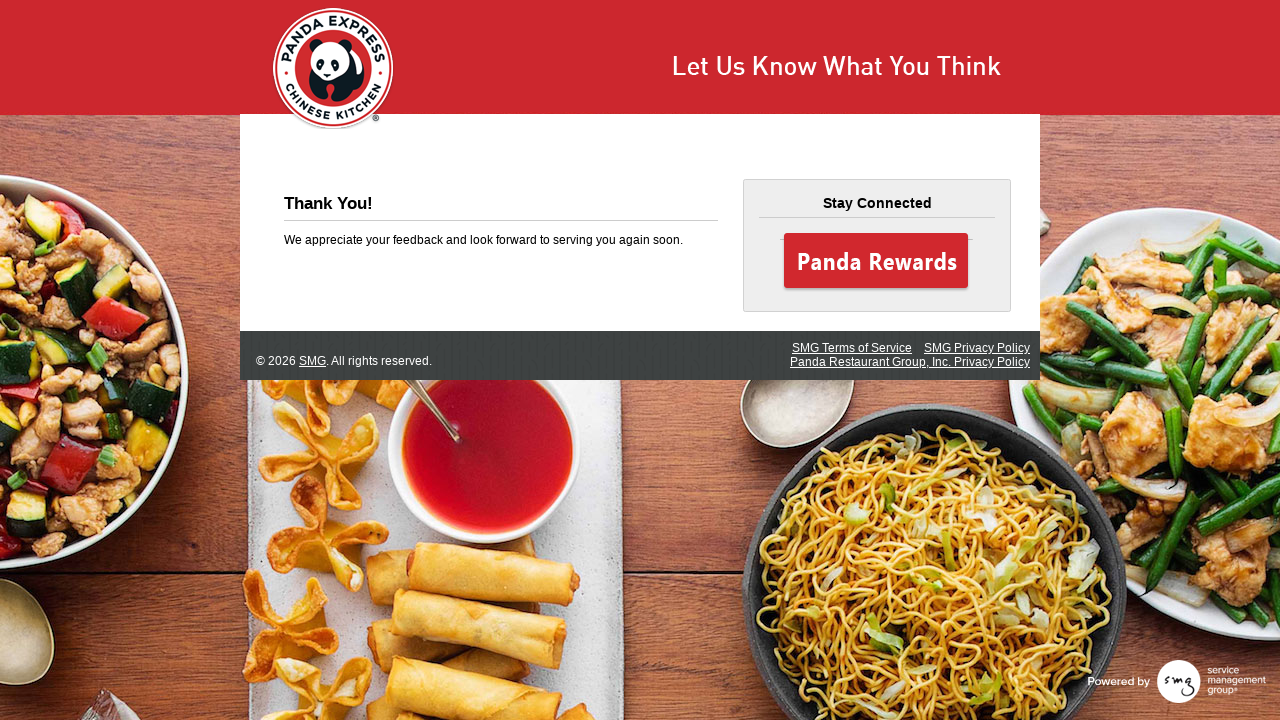

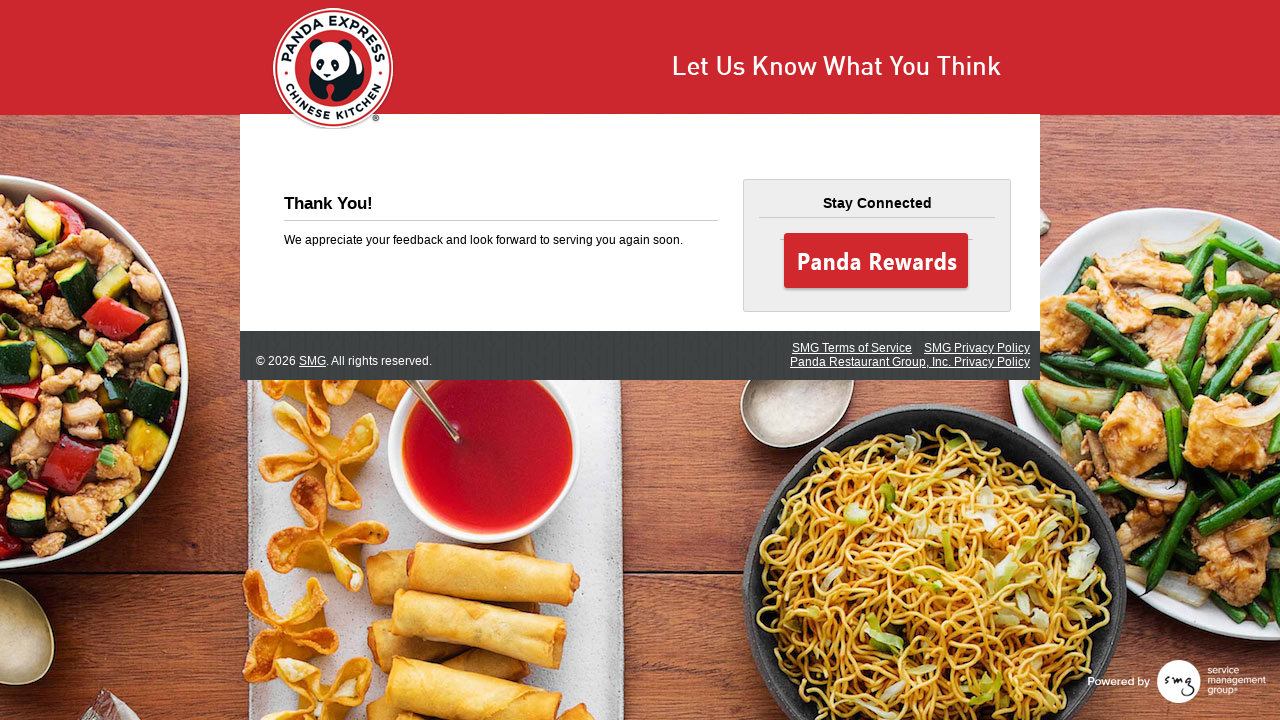